Tests checkbox functionality on GWT Showcase demo by randomly selecting checkboxes, printing the label, unchecking them, and exiting after checking/unchecking Friday three times.

Starting URL: http://samples.gwtproject.org/samples/Showcase/Showcase.html#!CwCheckBox

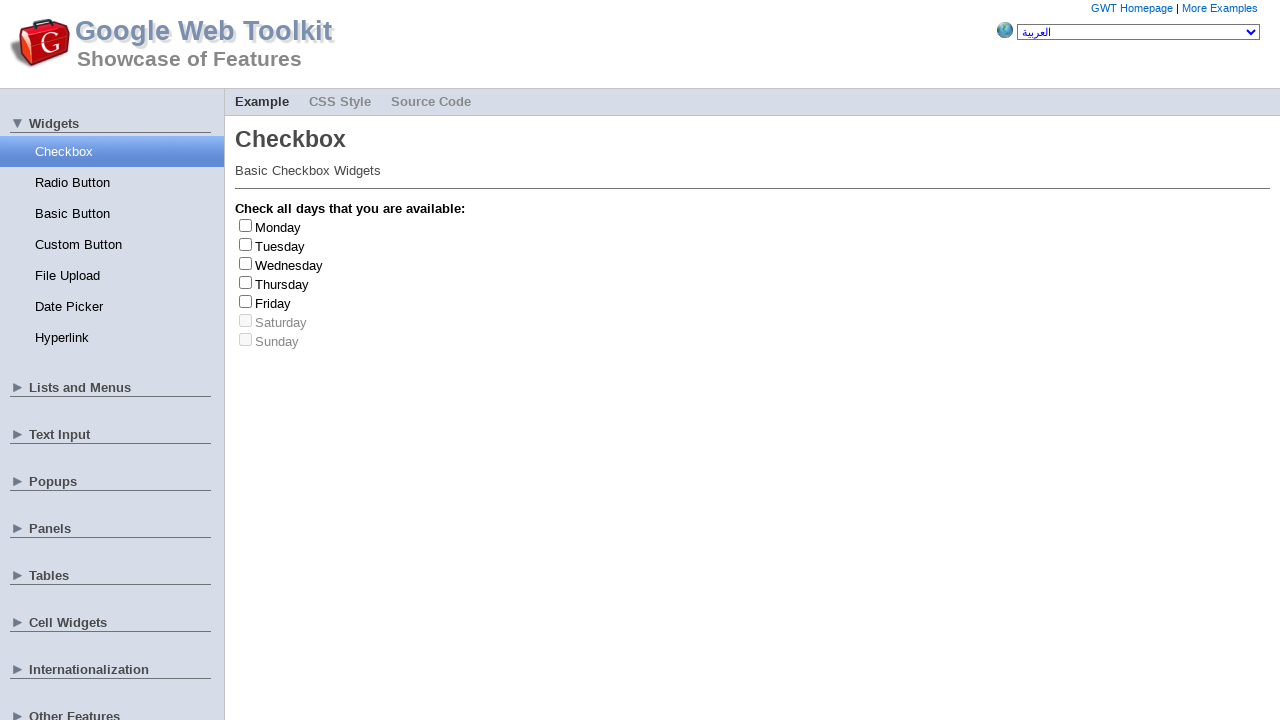

Waited 2 seconds for page to load
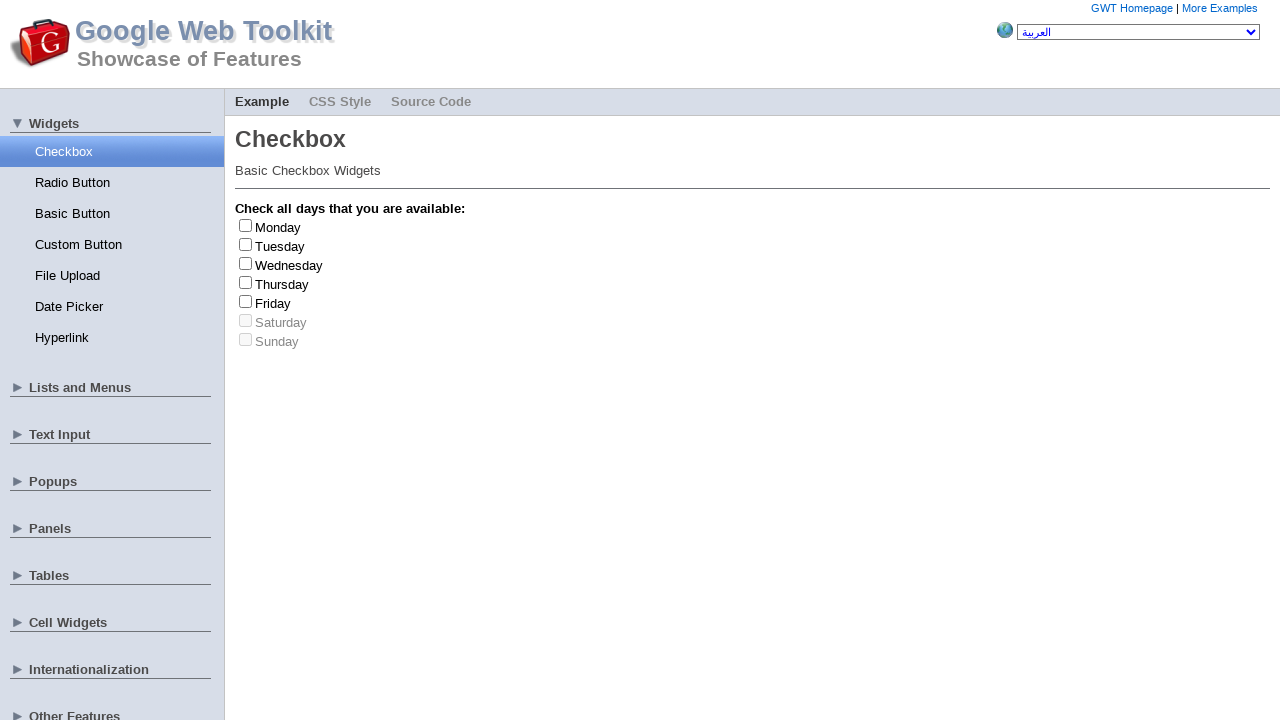

Located all checkbox elements
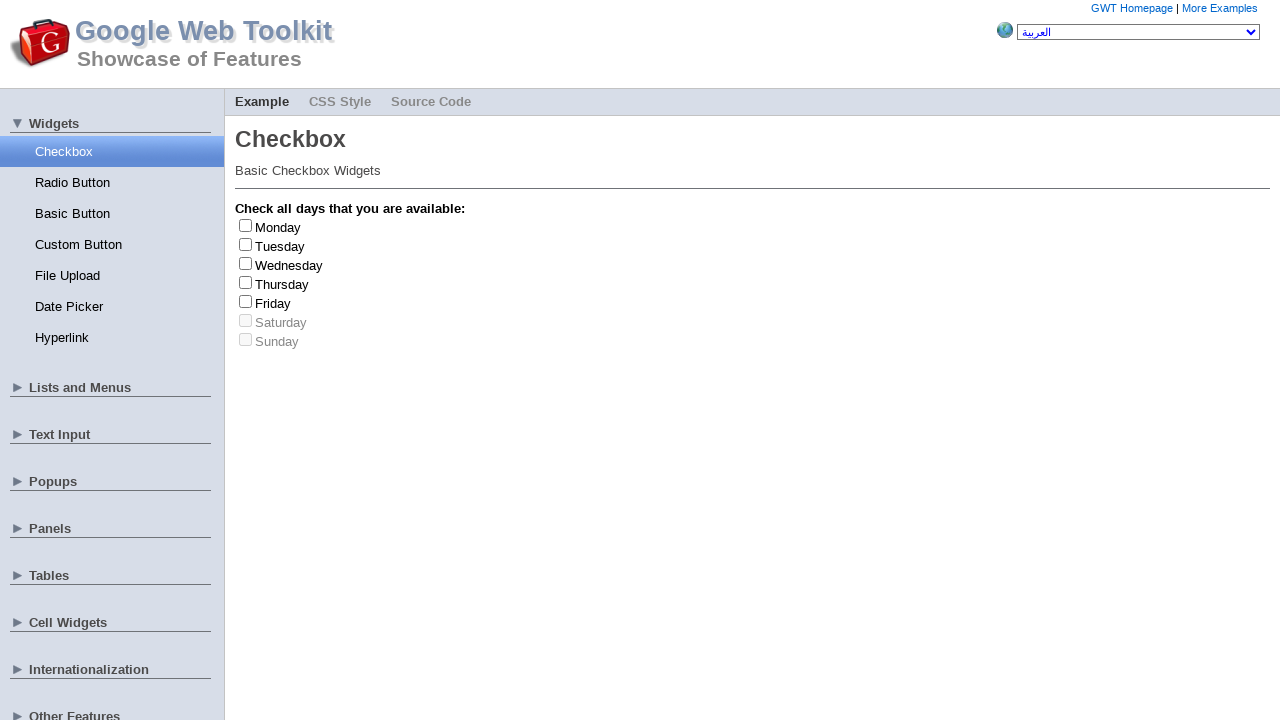

Located all checkbox labels
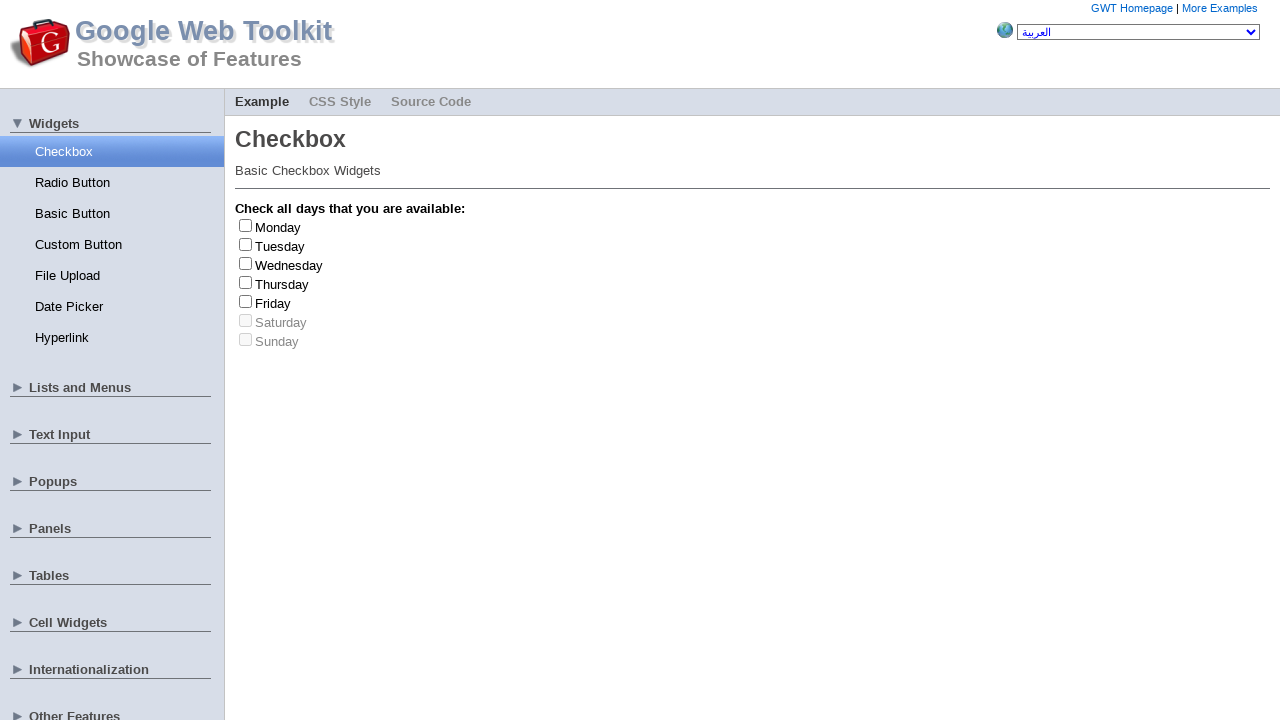

Found 7 checkboxes on the page
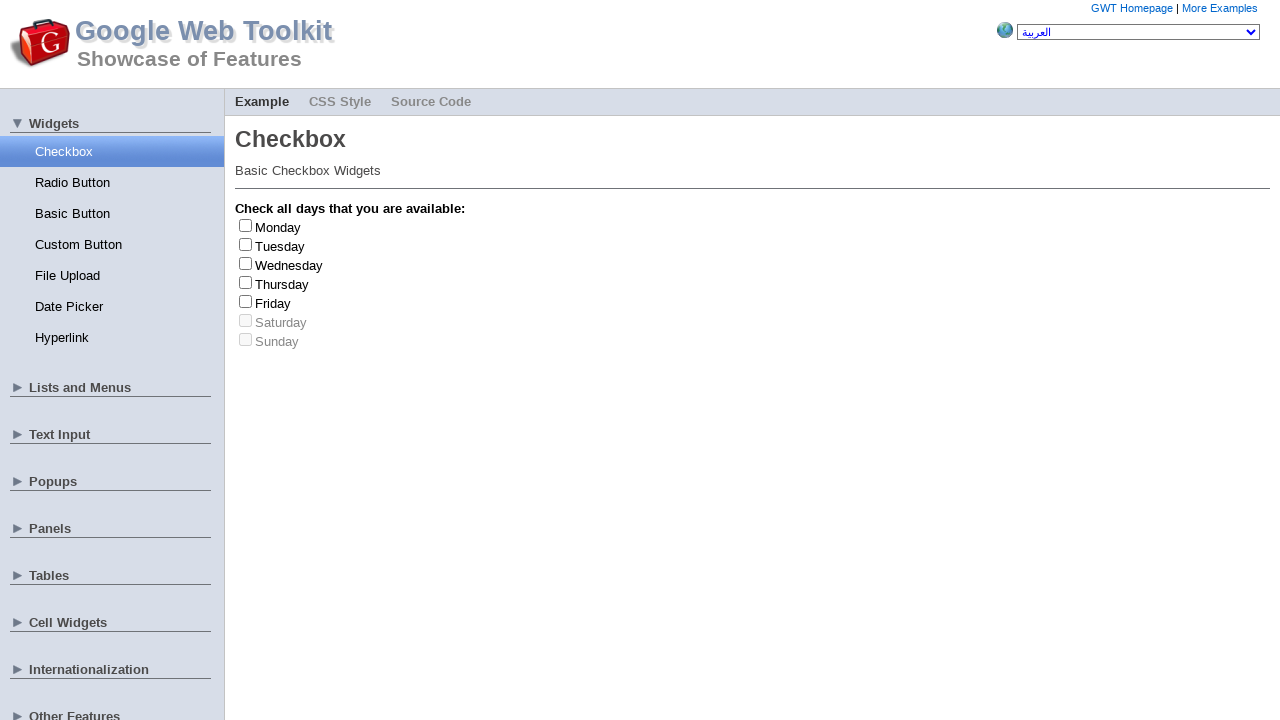

Clicked checkbox at index 0 to check it at (246, 225) on input[type='checkbox'] >> nth=0
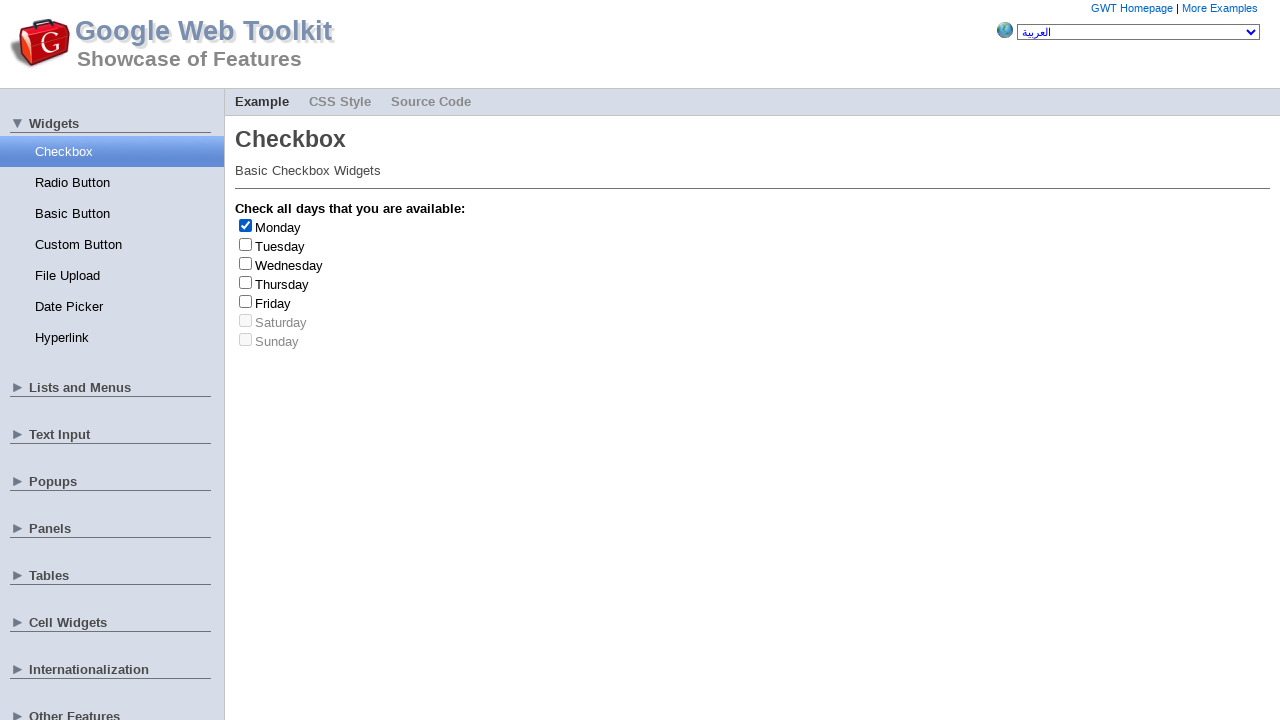

Retrieved label text: 'Monday'
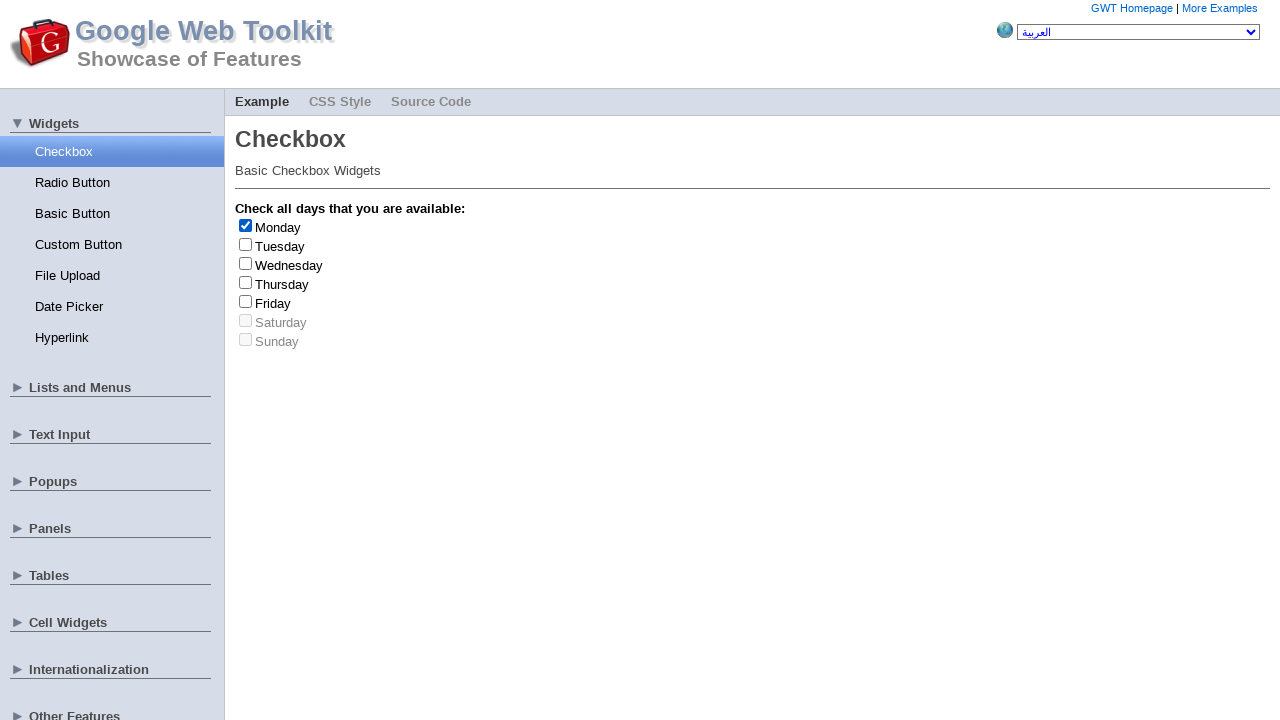

Clicked checkbox at index 0 to uncheck it at (246, 225) on input[type='checkbox'] >> nth=0
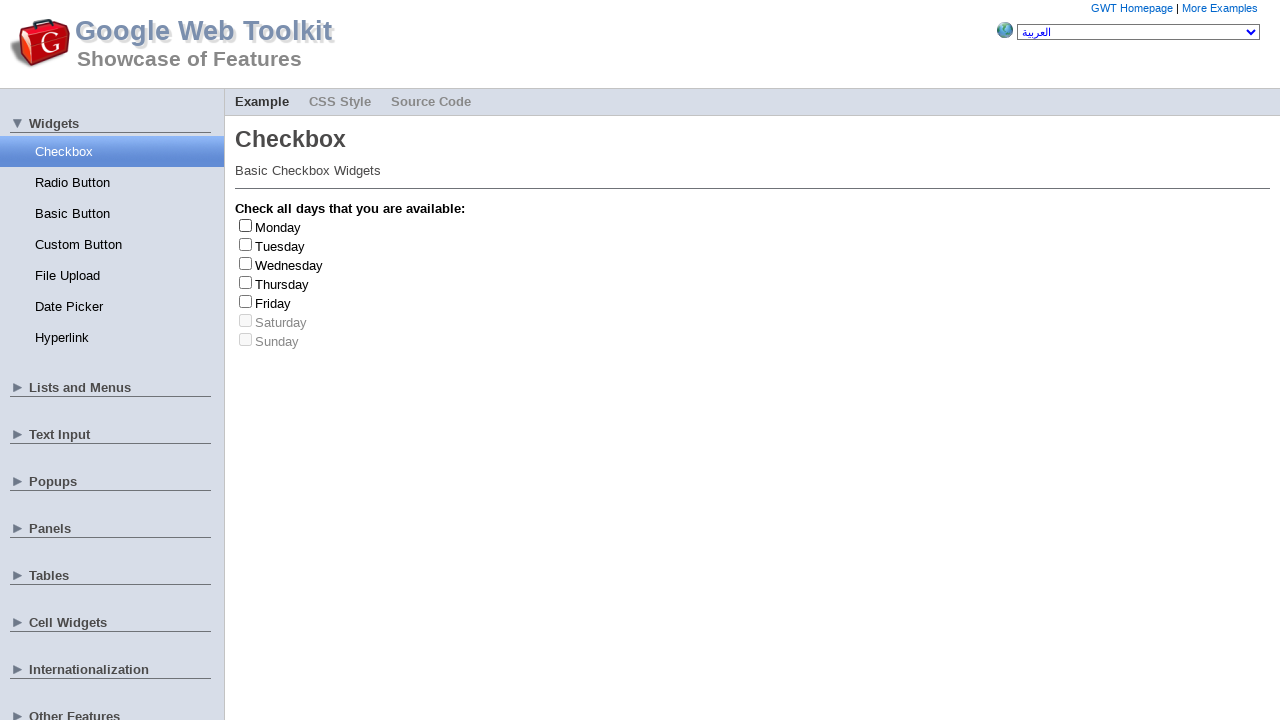

Clicked checkbox at index 0 to check it at (246, 225) on input[type='checkbox'] >> nth=0
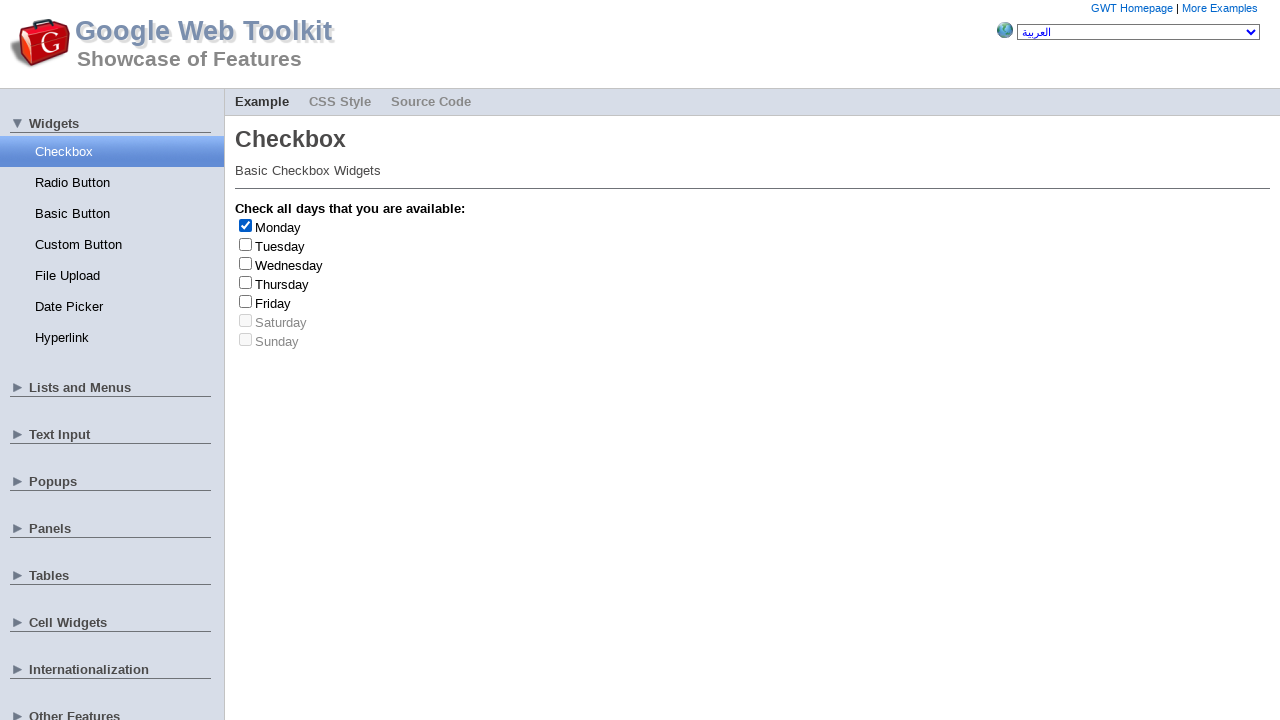

Retrieved label text: 'Monday'
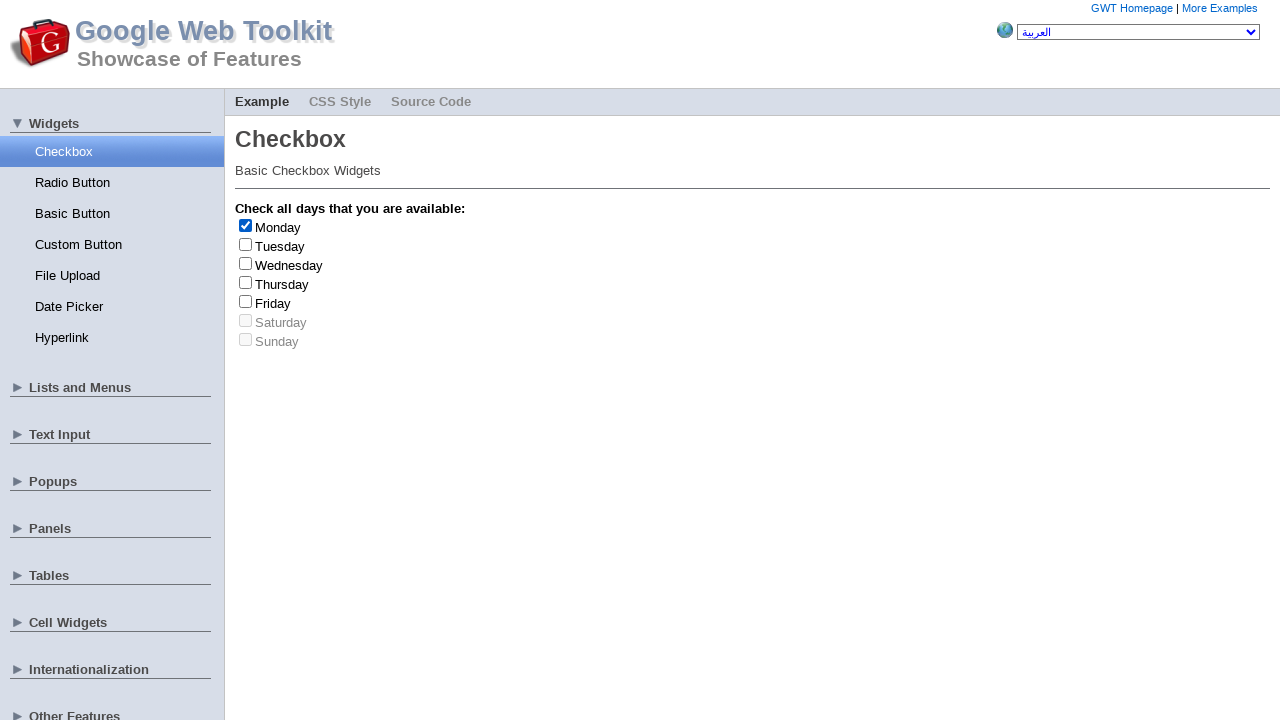

Clicked checkbox at index 0 to uncheck it at (246, 225) on input[type='checkbox'] >> nth=0
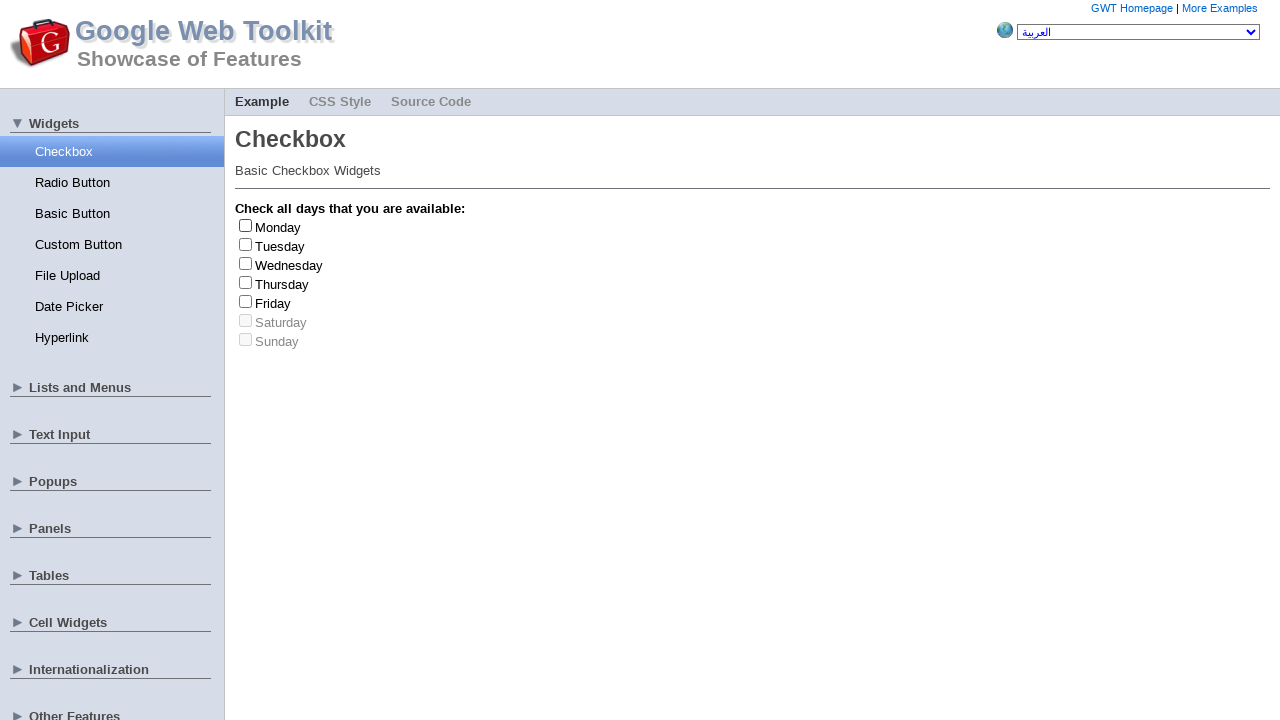

Clicked checkbox at index 0 to check it at (246, 225) on input[type='checkbox'] >> nth=0
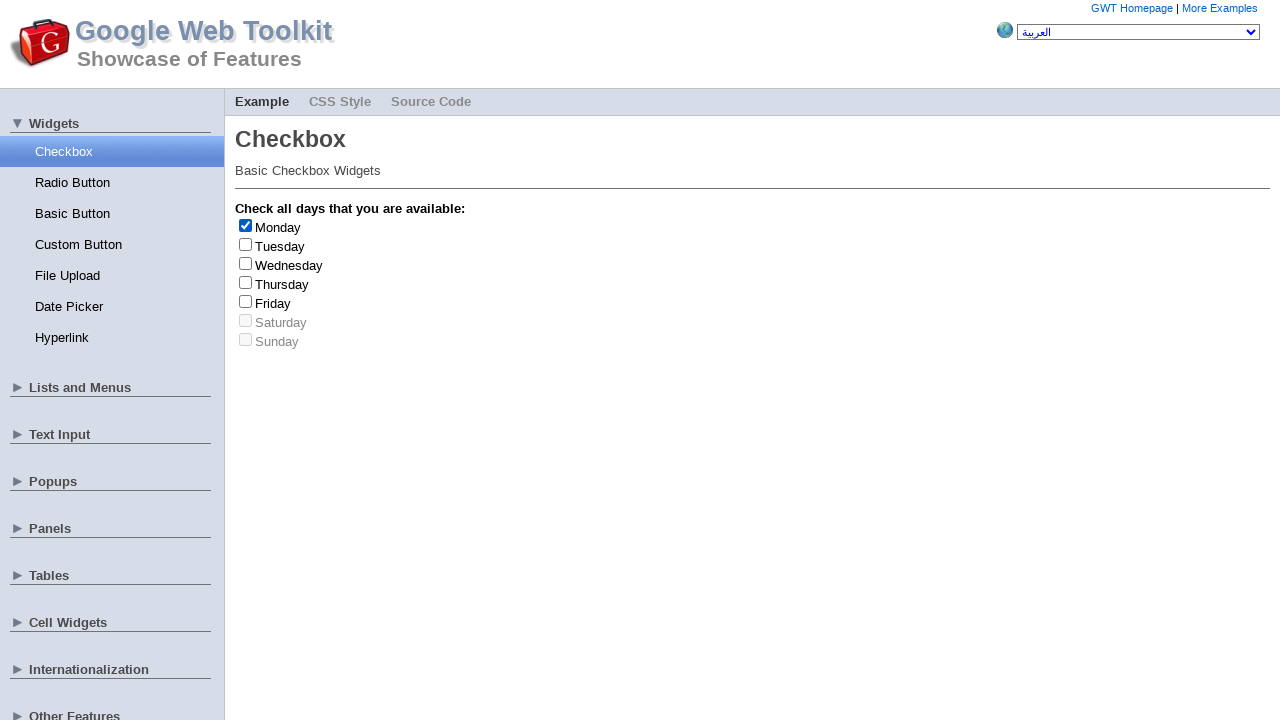

Retrieved label text: 'Monday'
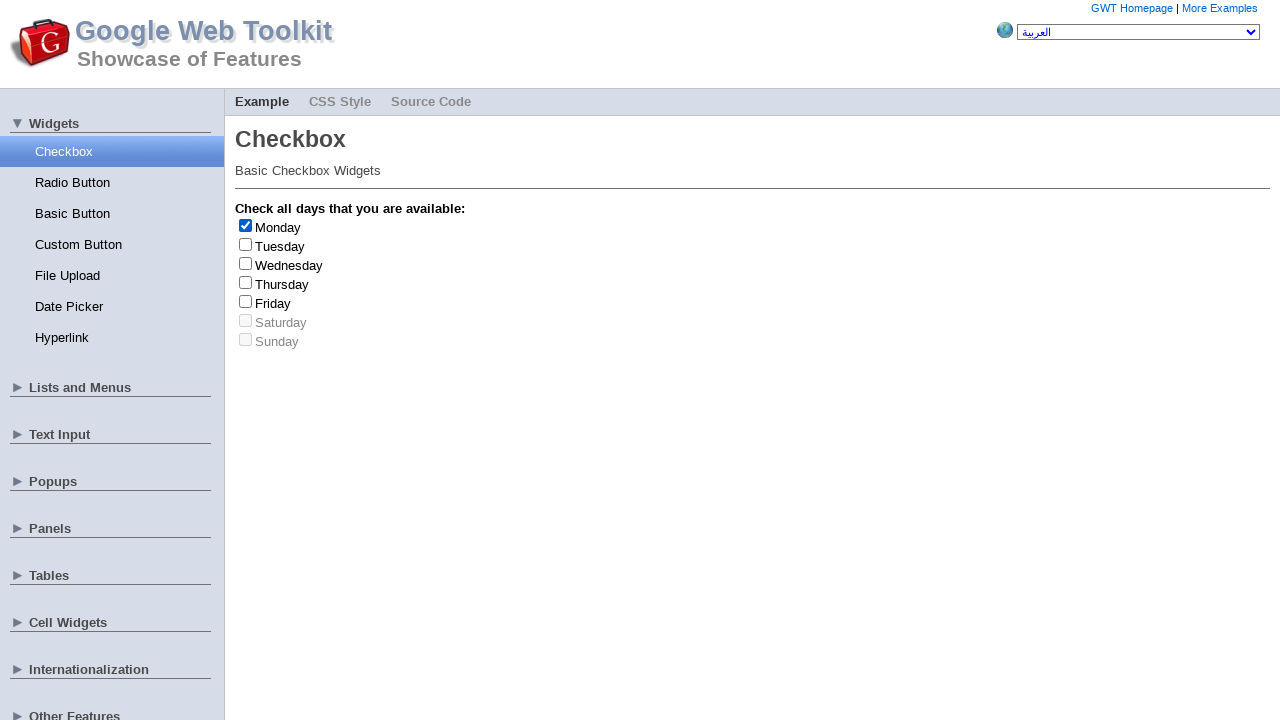

Clicked checkbox at index 0 to uncheck it at (246, 225) on input[type='checkbox'] >> nth=0
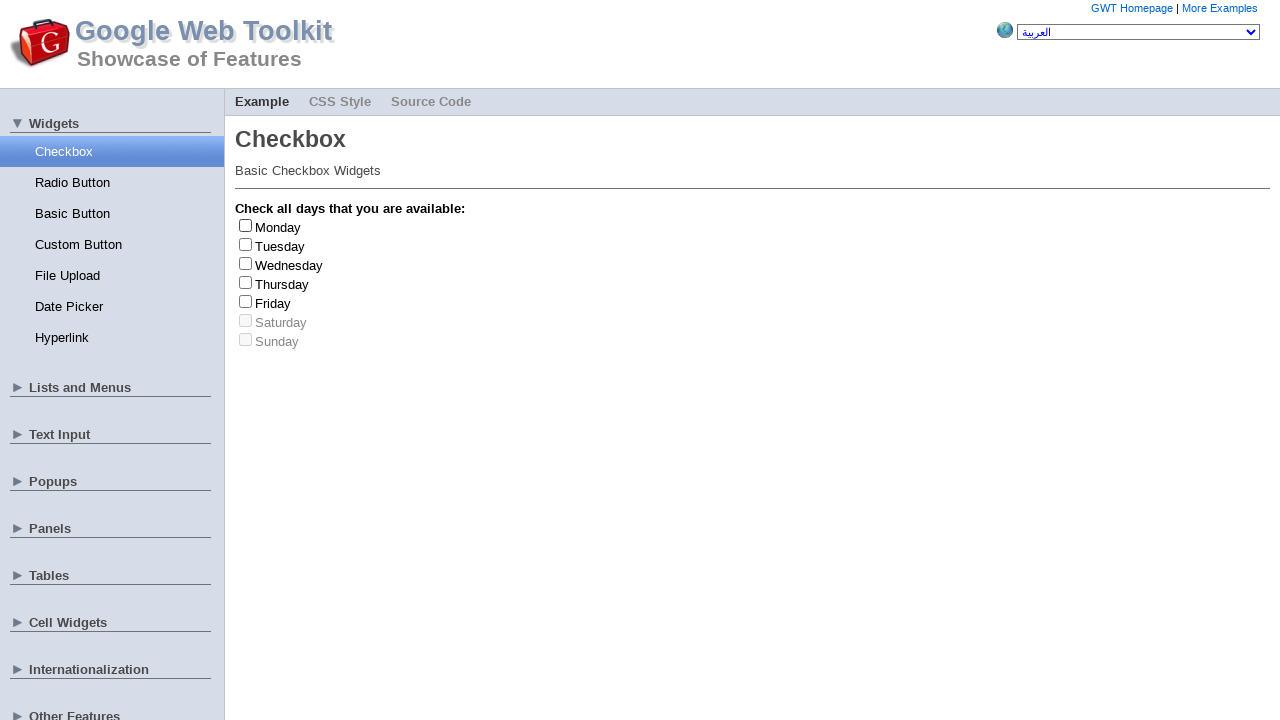

Clicked checkbox at index 1 to check it at (246, 244) on input[type='checkbox'] >> nth=1
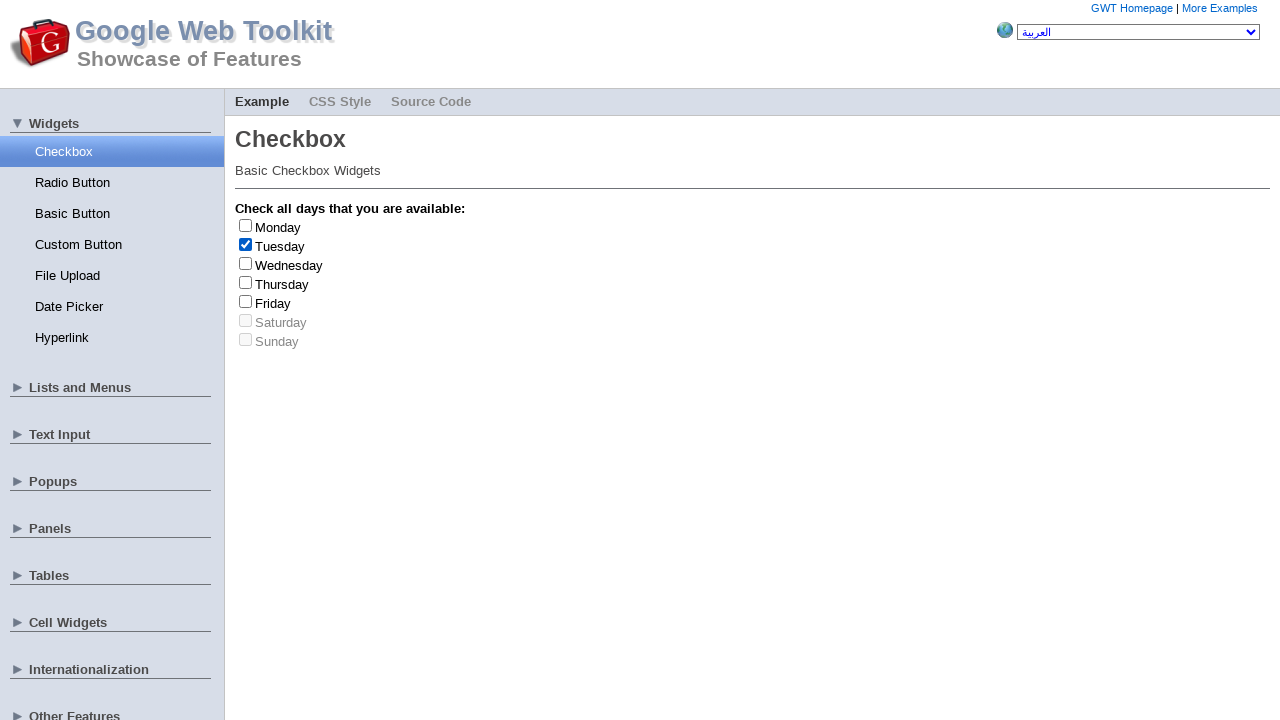

Retrieved label text: 'Tuesday'
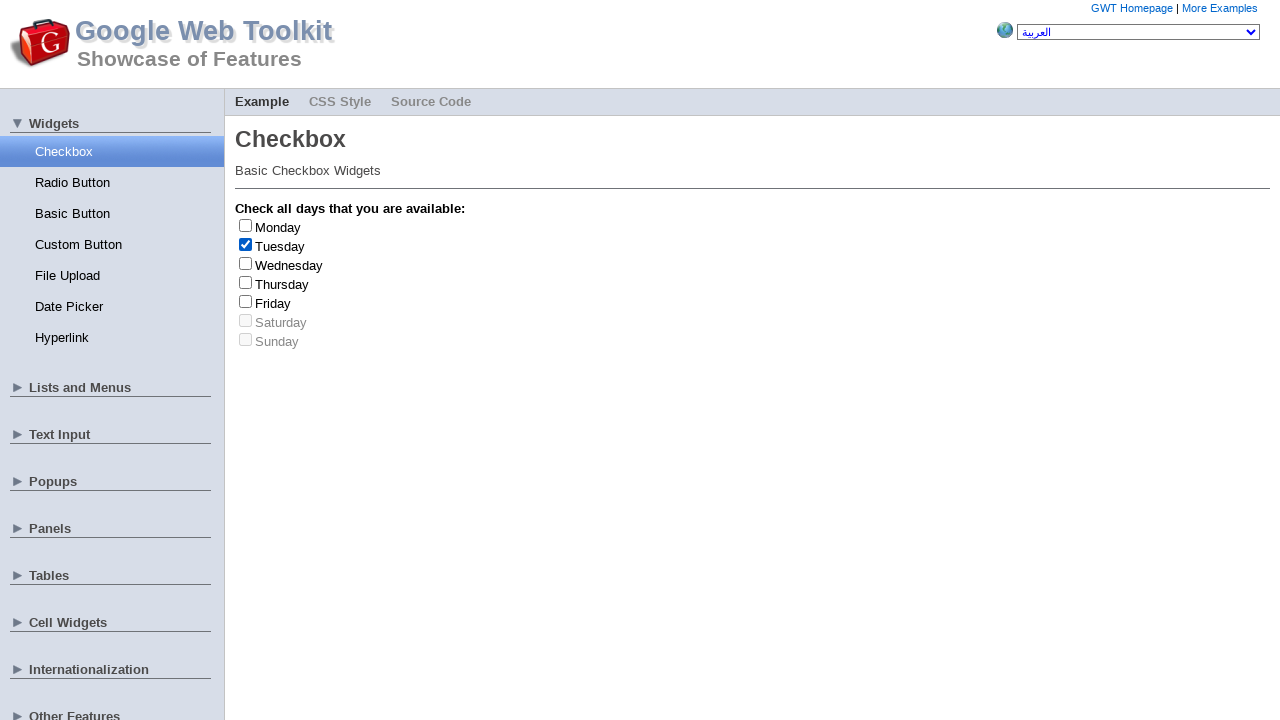

Clicked checkbox at index 1 to uncheck it at (246, 244) on input[type='checkbox'] >> nth=1
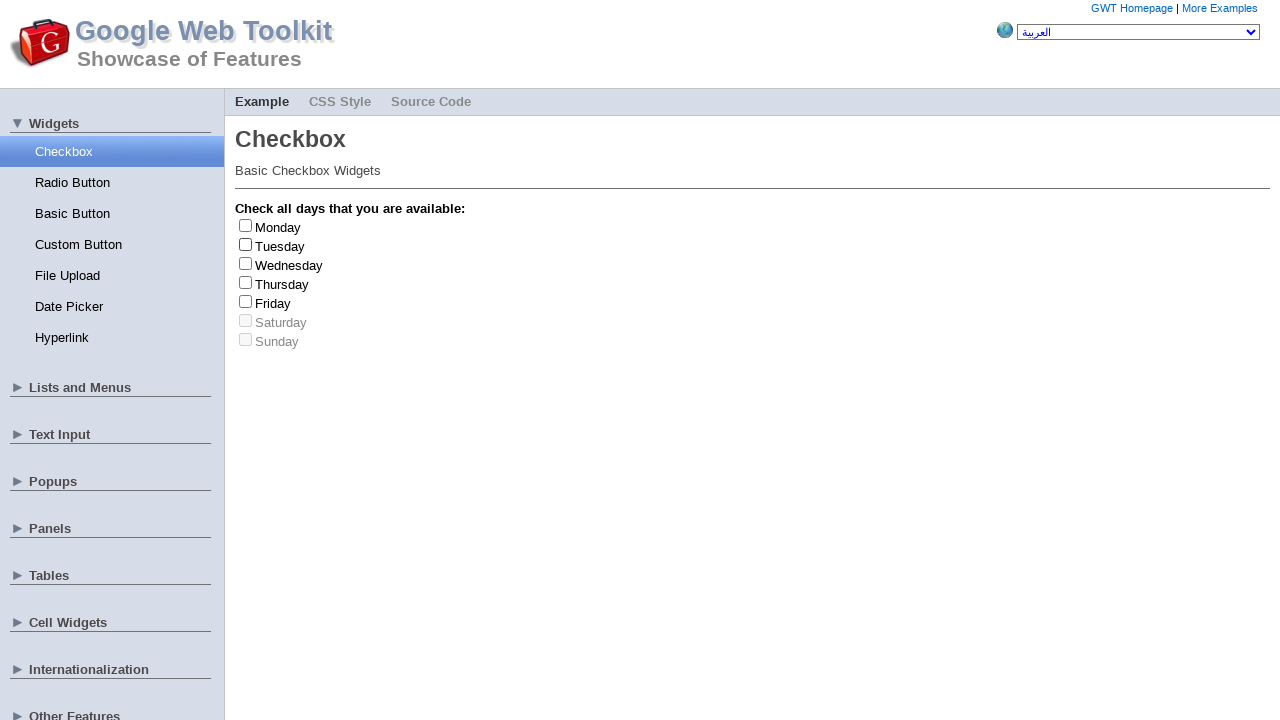

Clicked checkbox at index 1 to check it at (246, 244) on input[type='checkbox'] >> nth=1
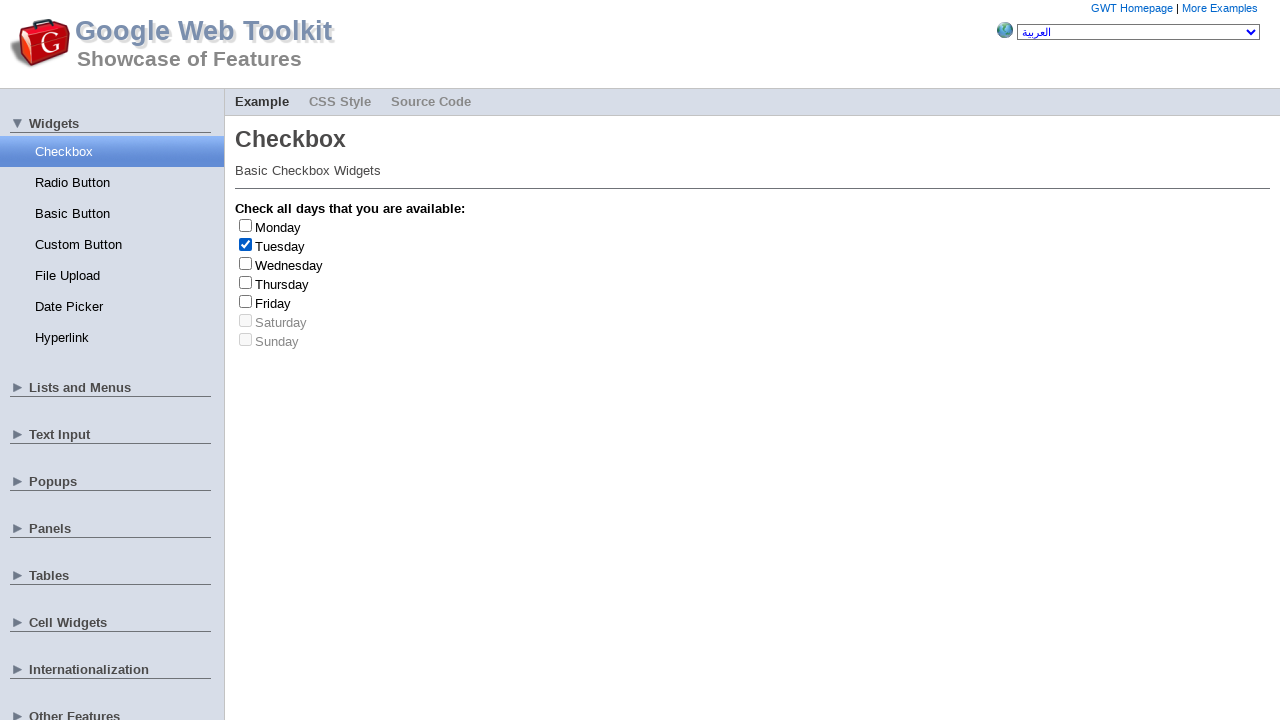

Retrieved label text: 'Tuesday'
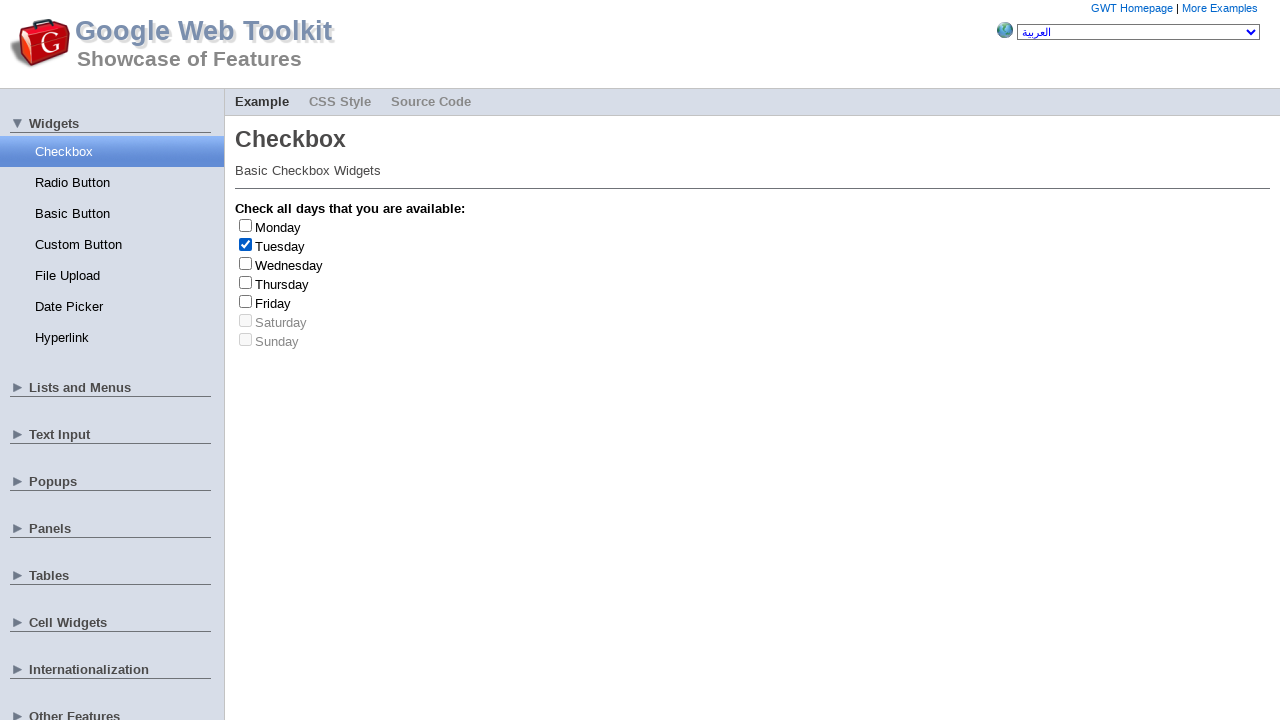

Clicked checkbox at index 1 to uncheck it at (246, 244) on input[type='checkbox'] >> nth=1
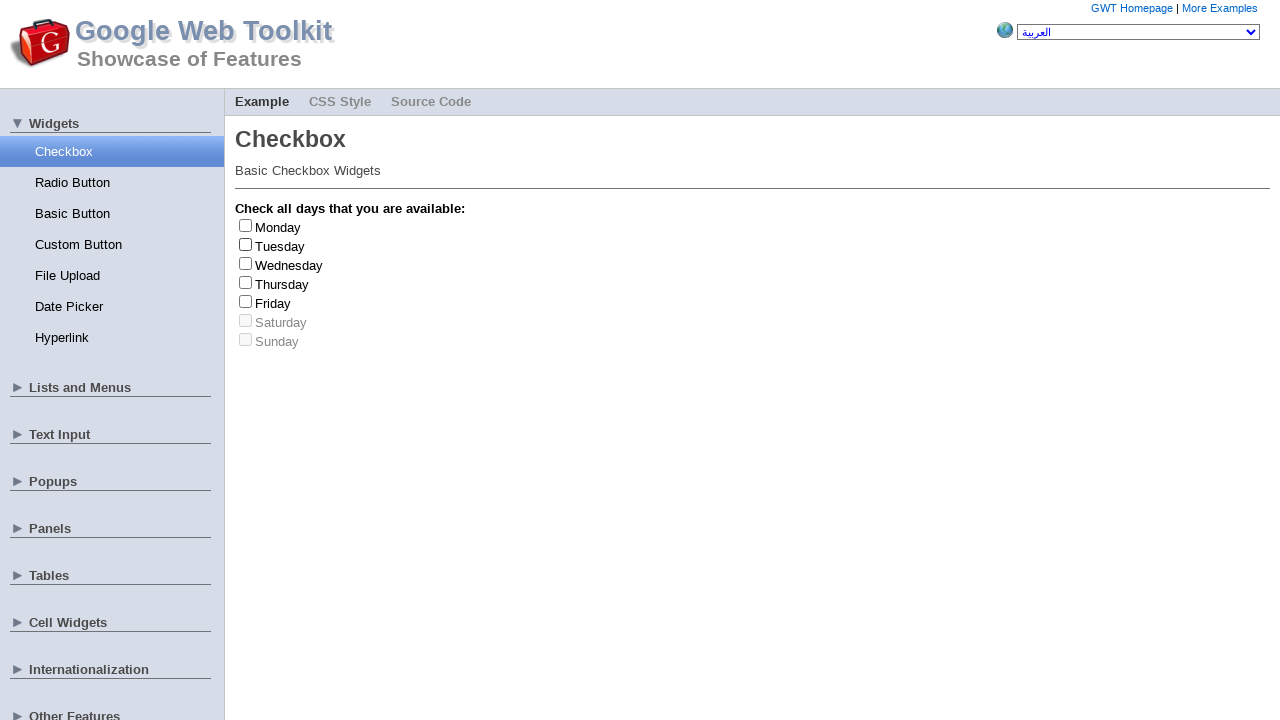

Clicked checkbox at index 0 to check it at (246, 225) on input[type='checkbox'] >> nth=0
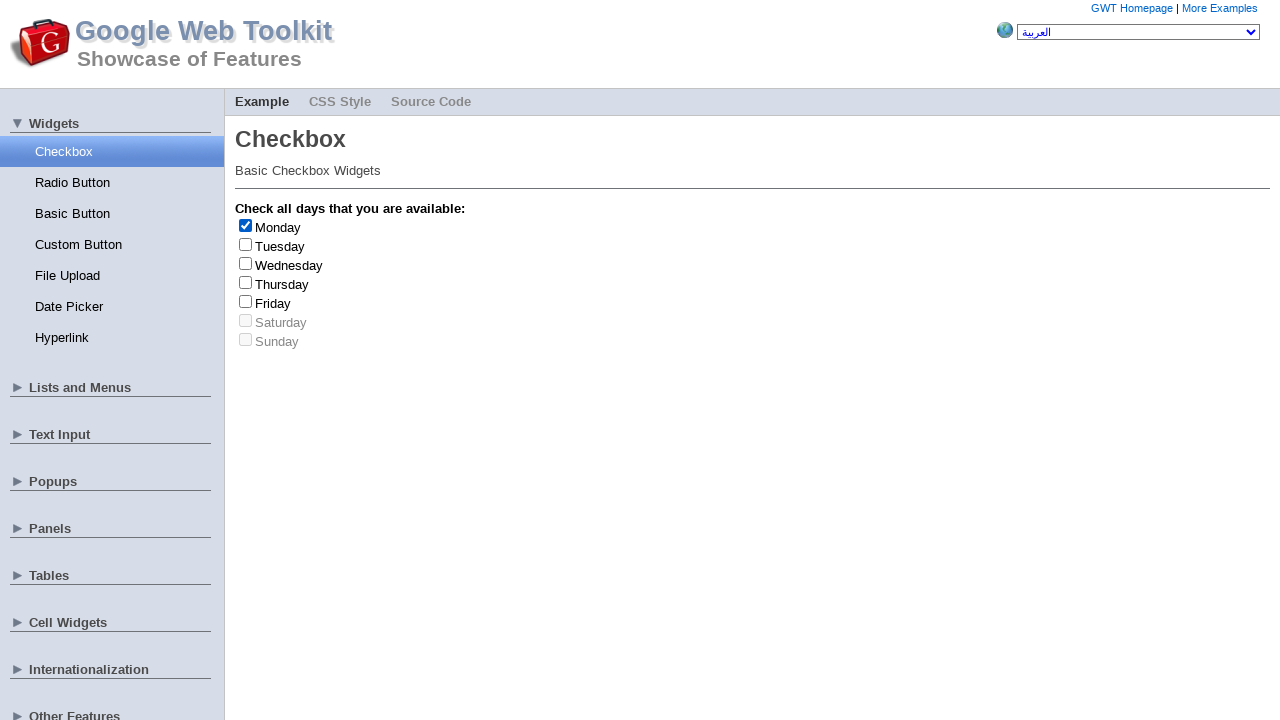

Retrieved label text: 'Monday'
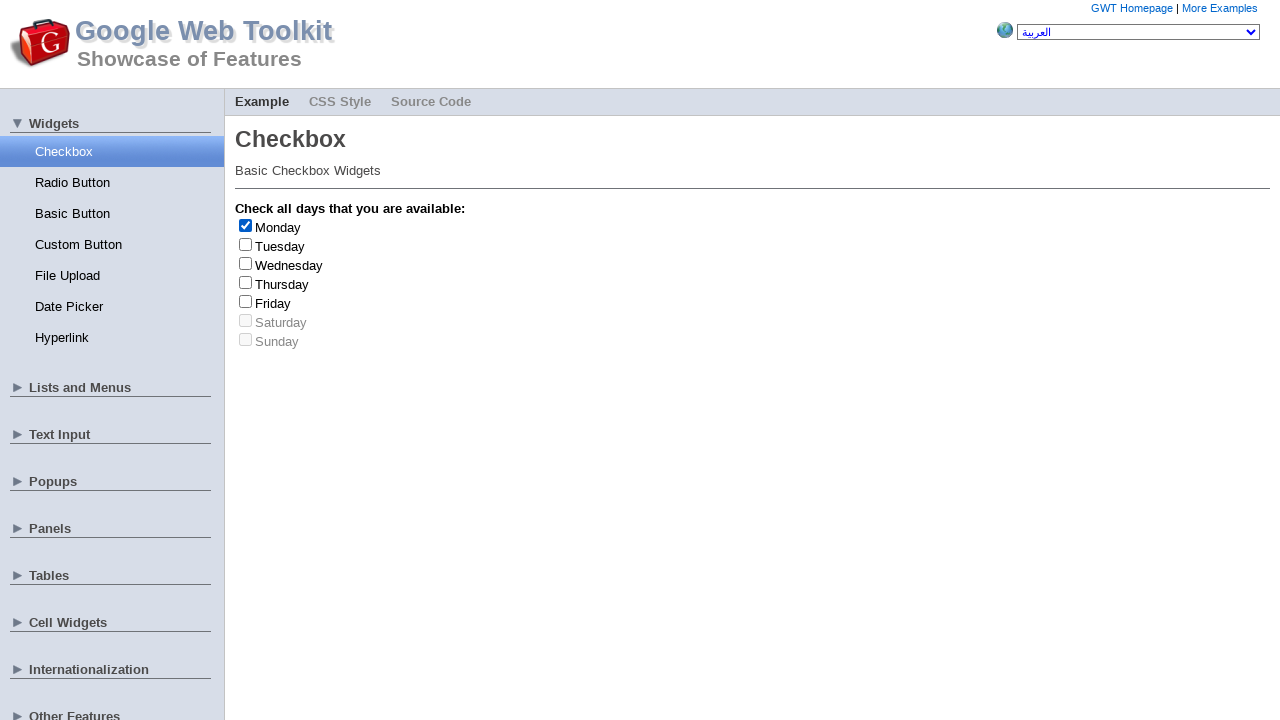

Clicked checkbox at index 0 to uncheck it at (246, 225) on input[type='checkbox'] >> nth=0
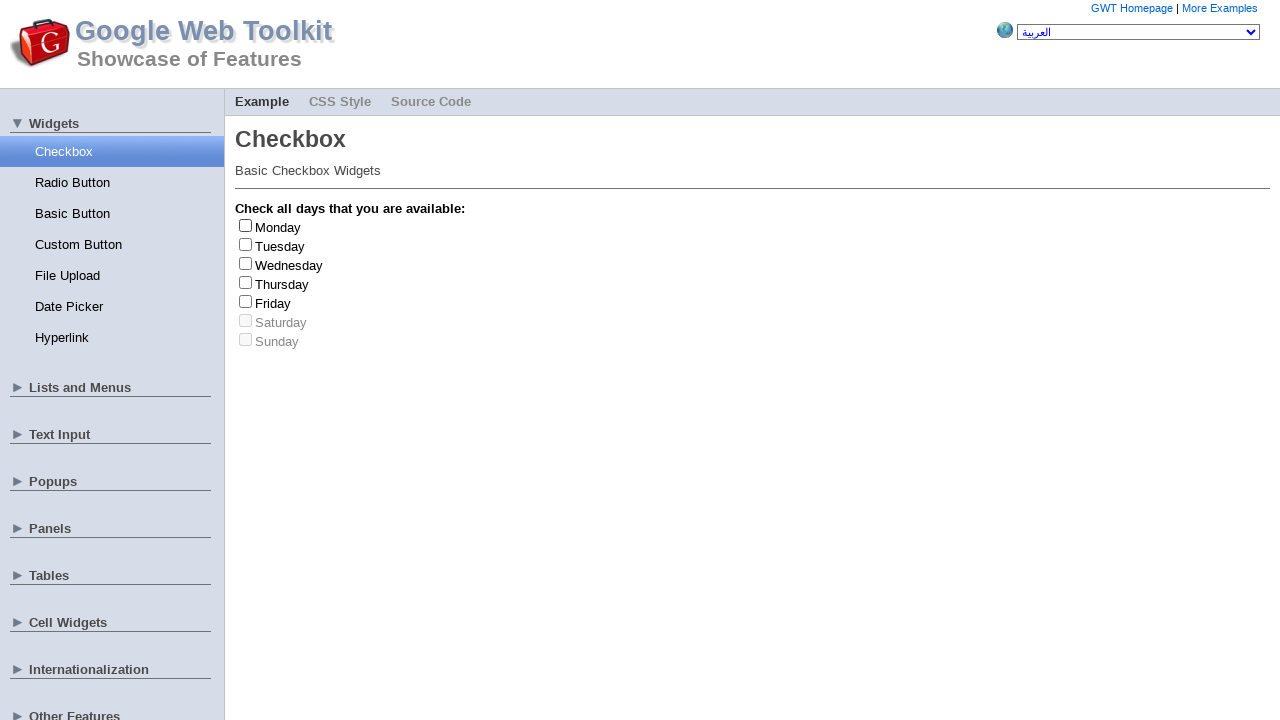

Clicked checkbox at index 0 to check it at (246, 225) on input[type='checkbox'] >> nth=0
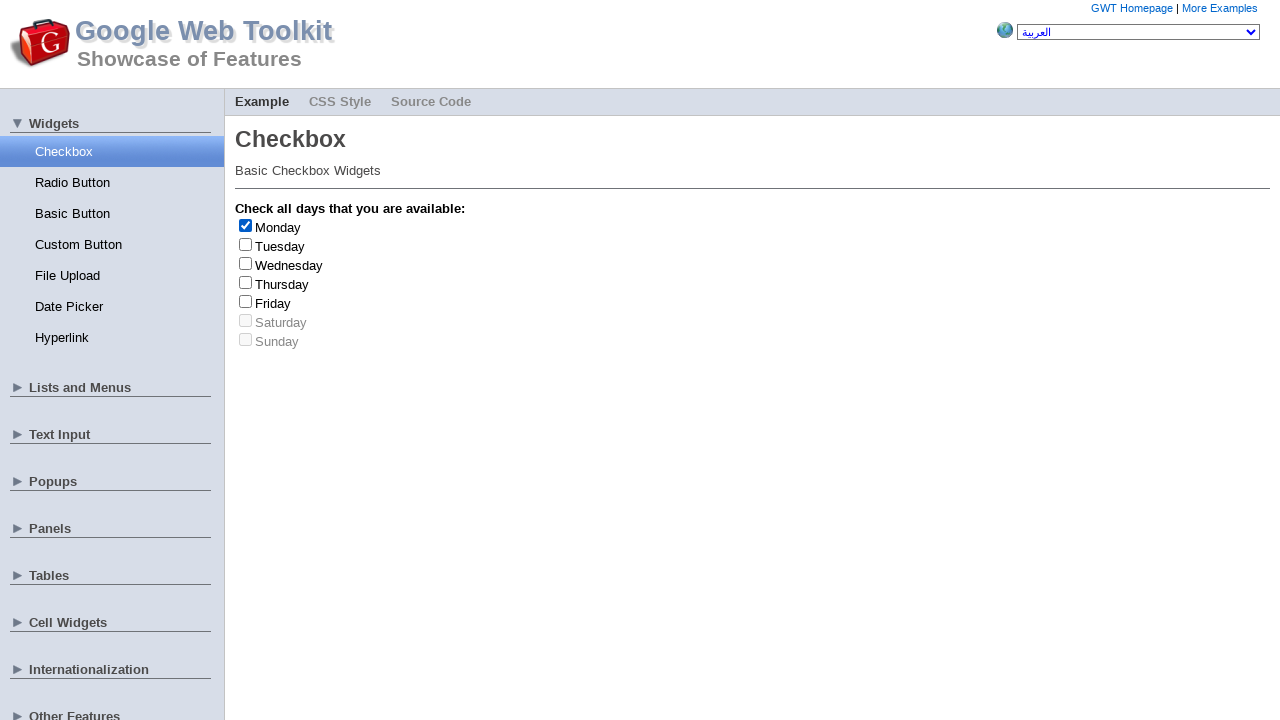

Retrieved label text: 'Monday'
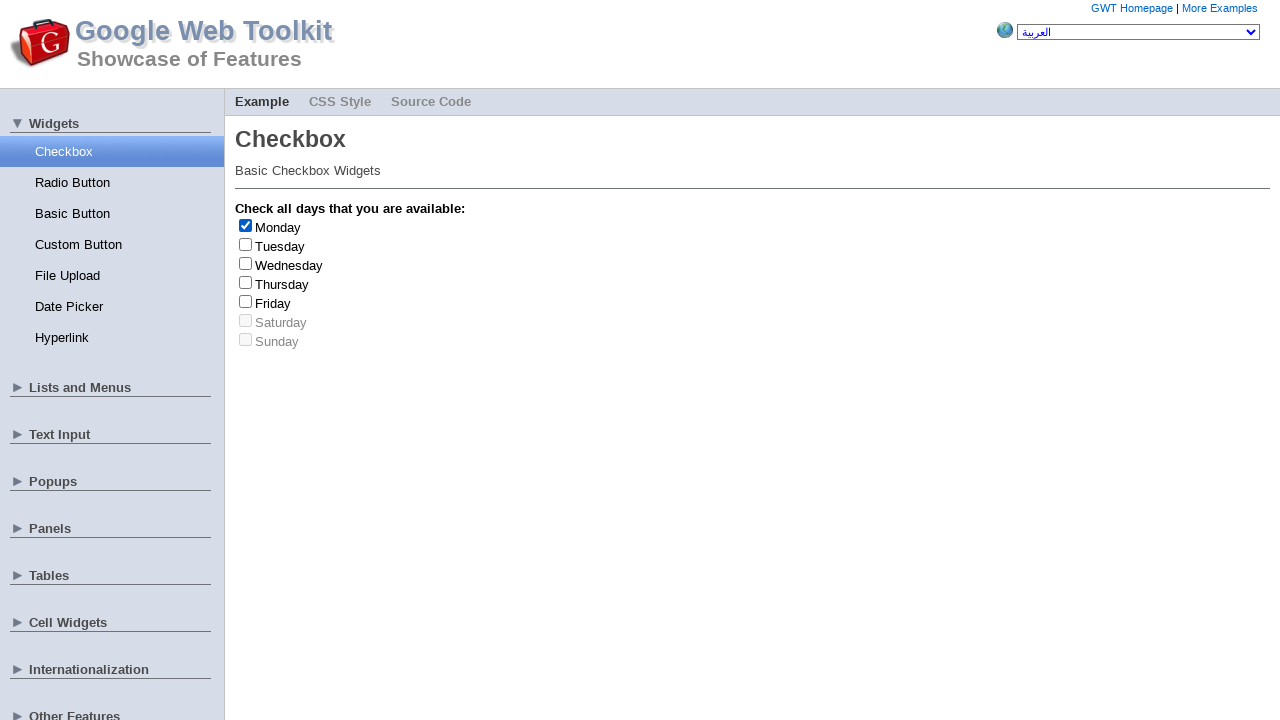

Clicked checkbox at index 0 to uncheck it at (246, 225) on input[type='checkbox'] >> nth=0
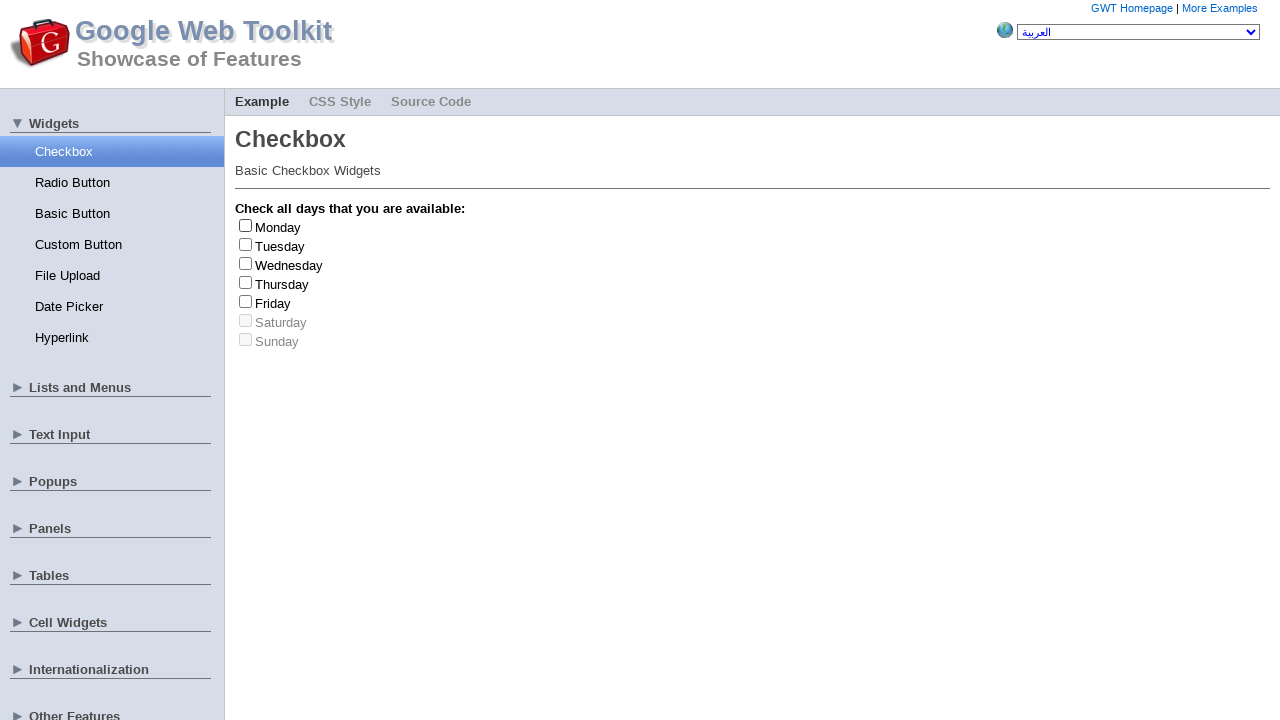

Clicked checkbox at index 1 to check it at (246, 244) on input[type='checkbox'] >> nth=1
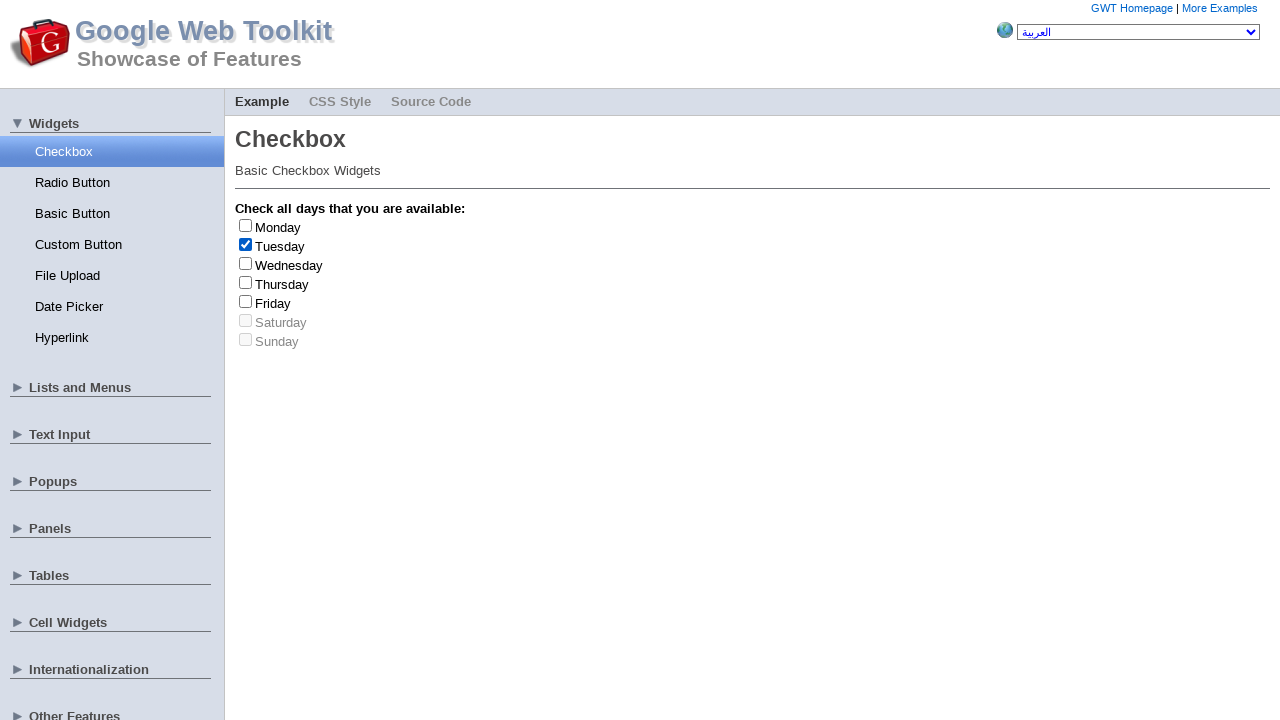

Retrieved label text: 'Tuesday'
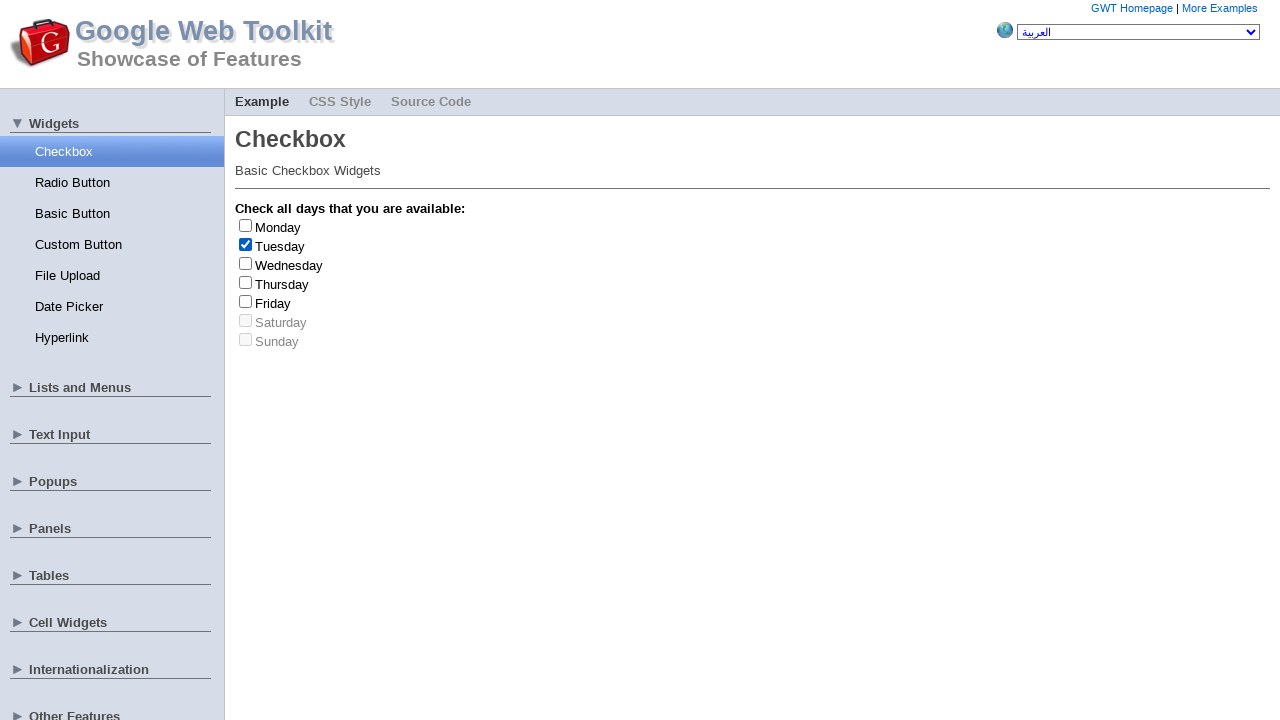

Clicked checkbox at index 1 to uncheck it at (246, 244) on input[type='checkbox'] >> nth=1
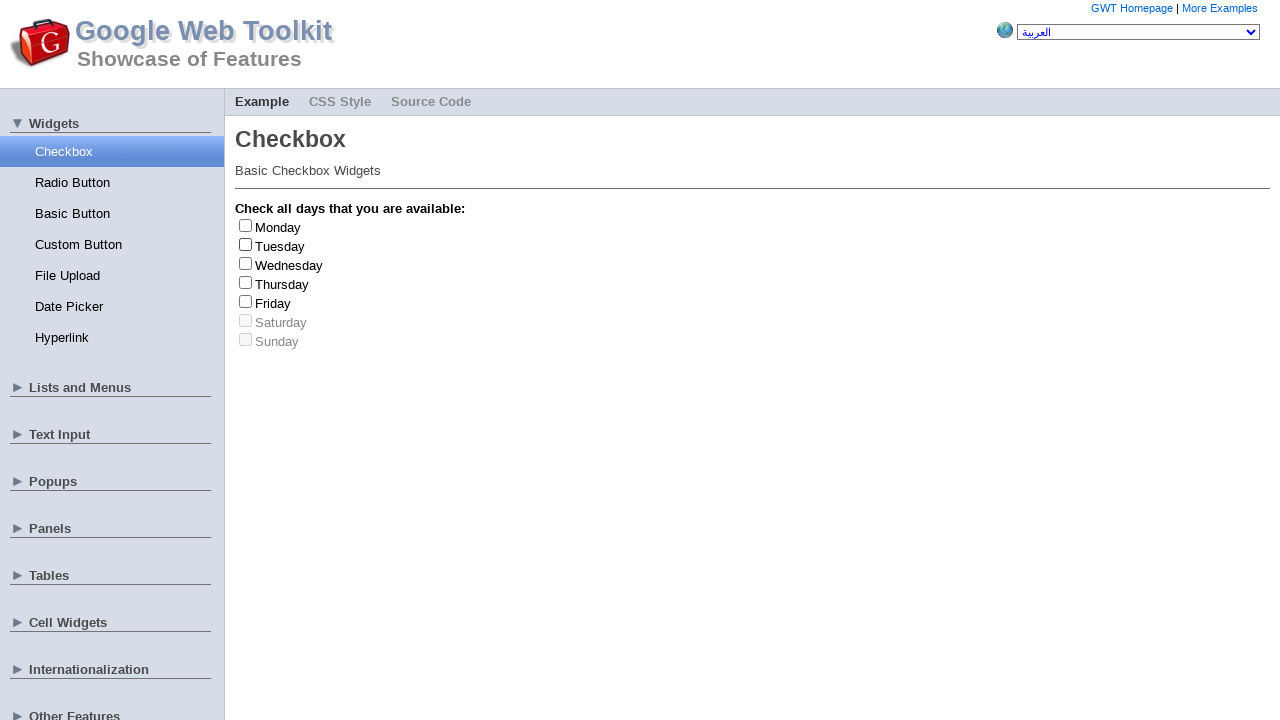

Clicked checkbox at index 0 to check it at (246, 225) on input[type='checkbox'] >> nth=0
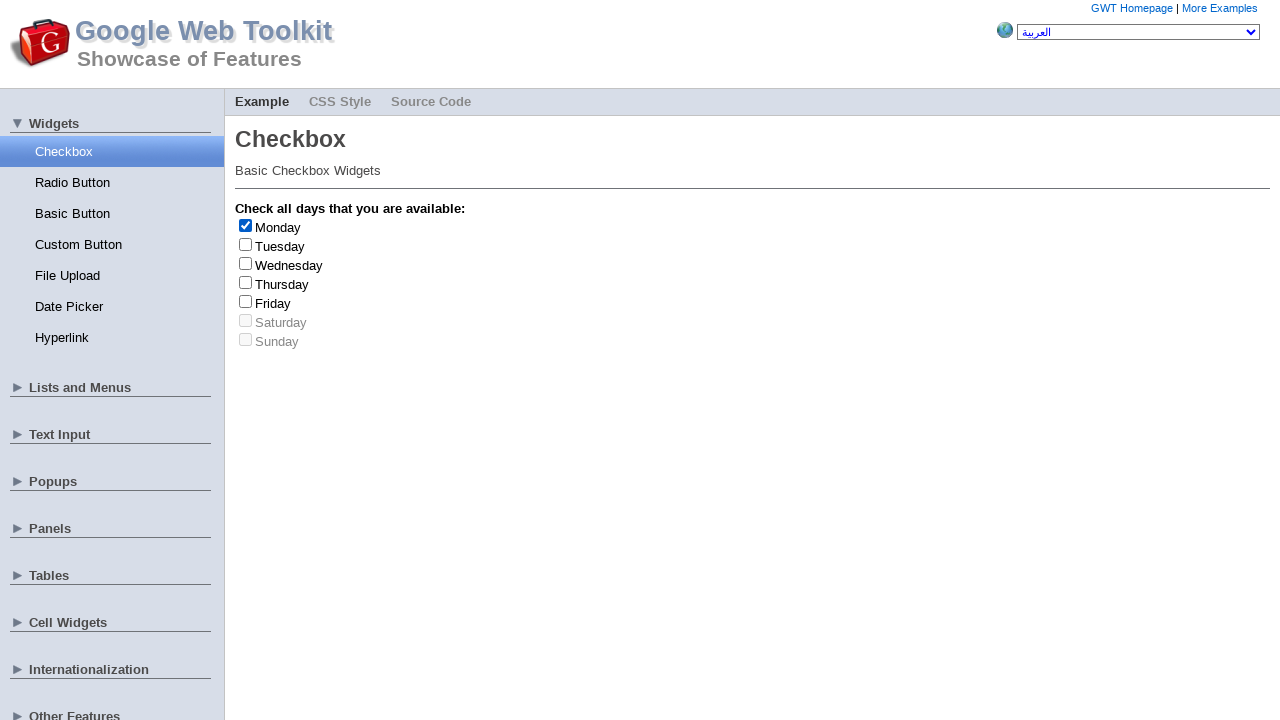

Retrieved label text: 'Monday'
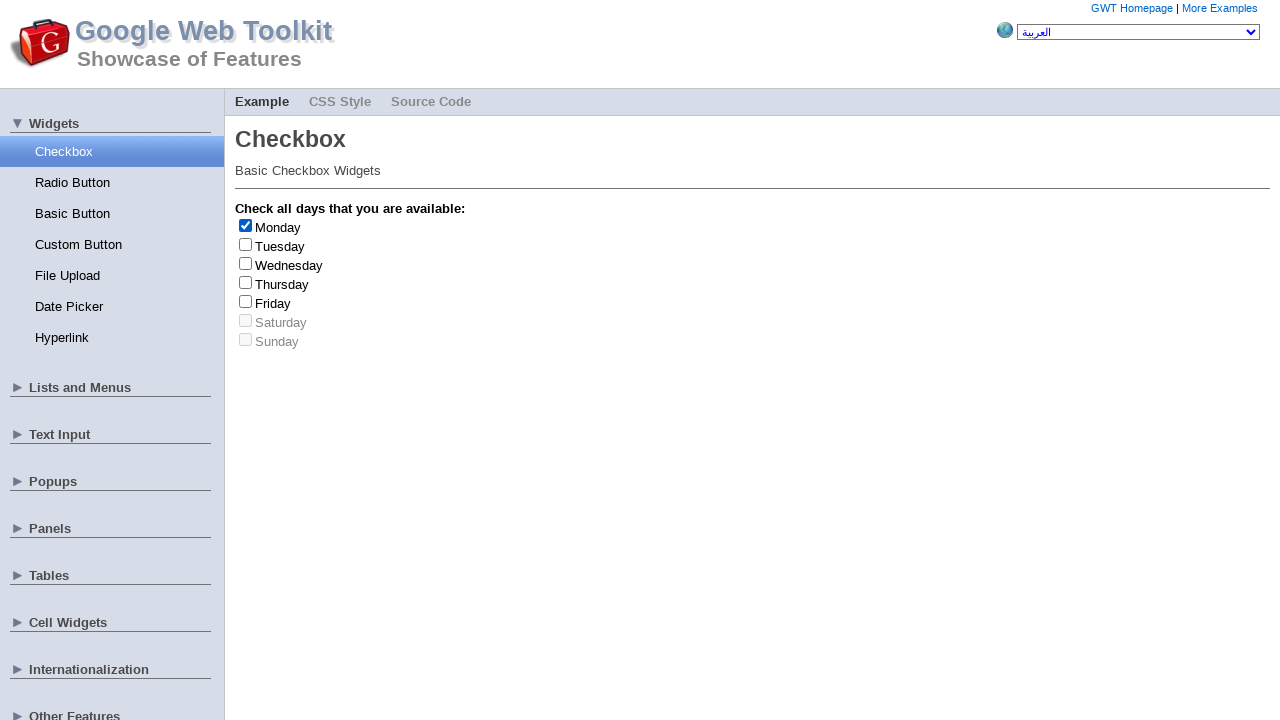

Clicked checkbox at index 0 to uncheck it at (246, 225) on input[type='checkbox'] >> nth=0
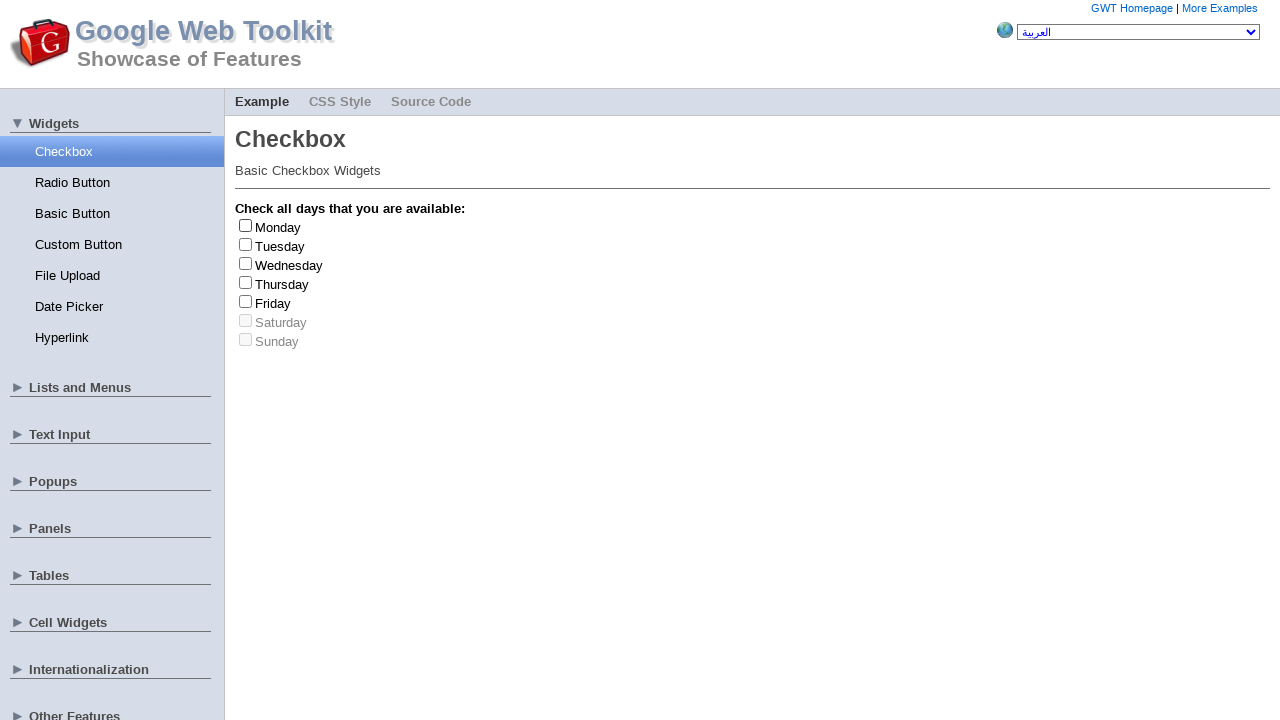

Clicked checkbox at index 3 to check it at (246, 282) on input[type='checkbox'] >> nth=3
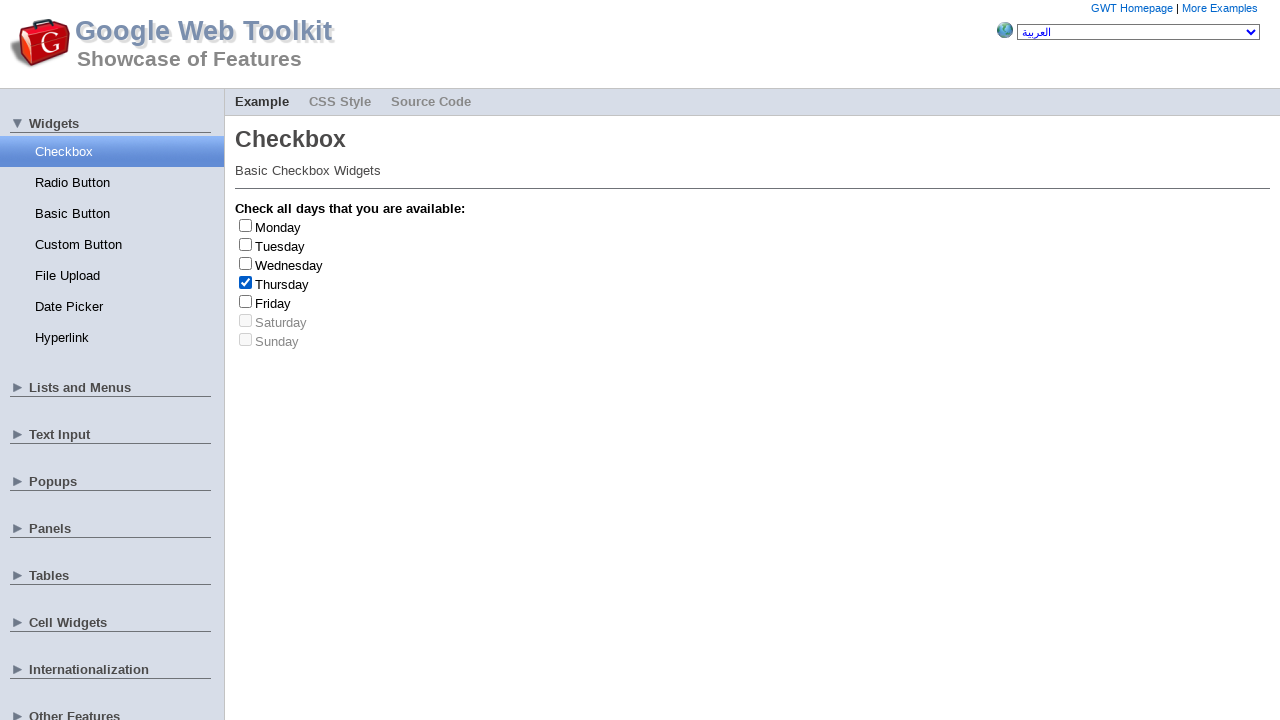

Retrieved label text: 'Thursday'
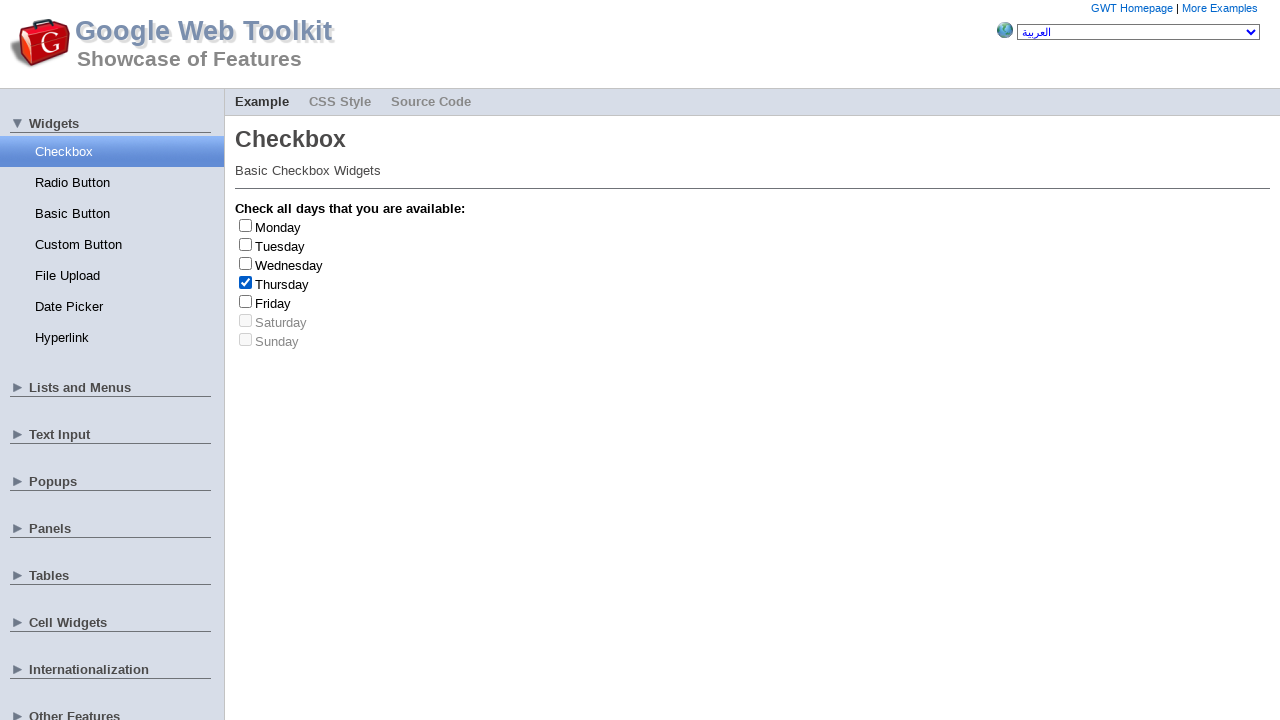

Clicked checkbox at index 3 to uncheck it at (246, 282) on input[type='checkbox'] >> nth=3
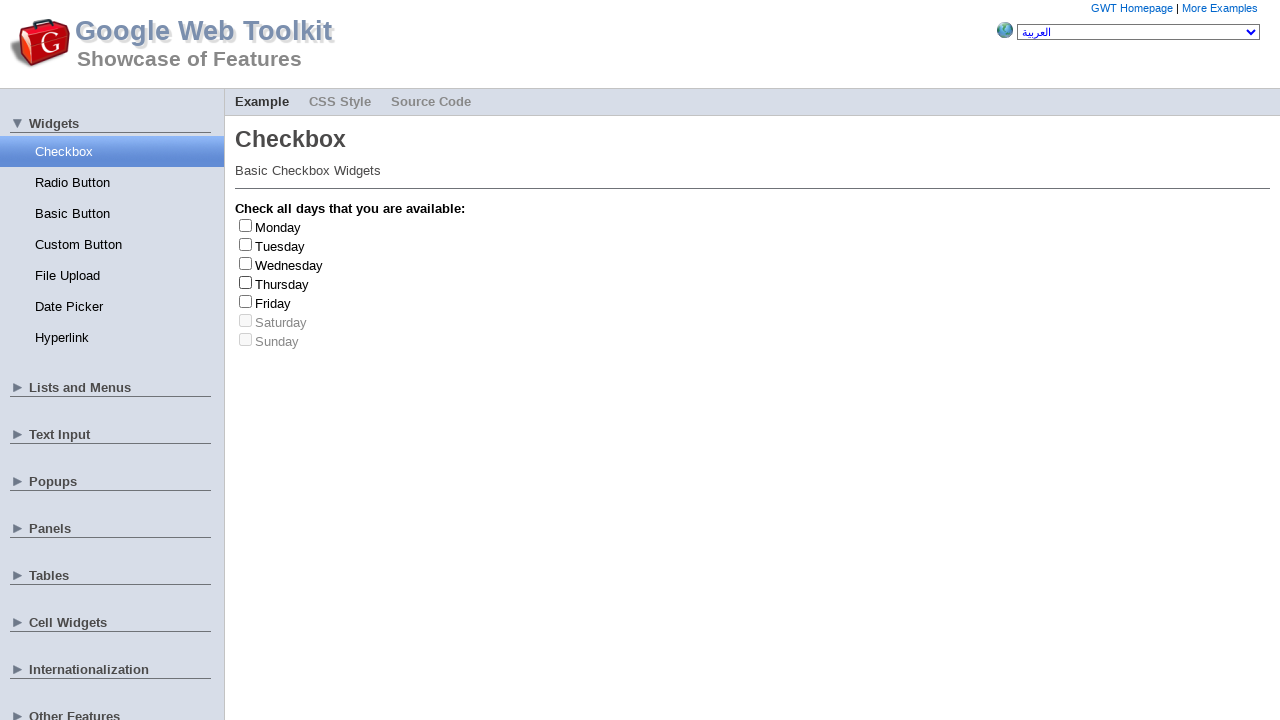

Clicked checkbox at index 3 to check it at (246, 282) on input[type='checkbox'] >> nth=3
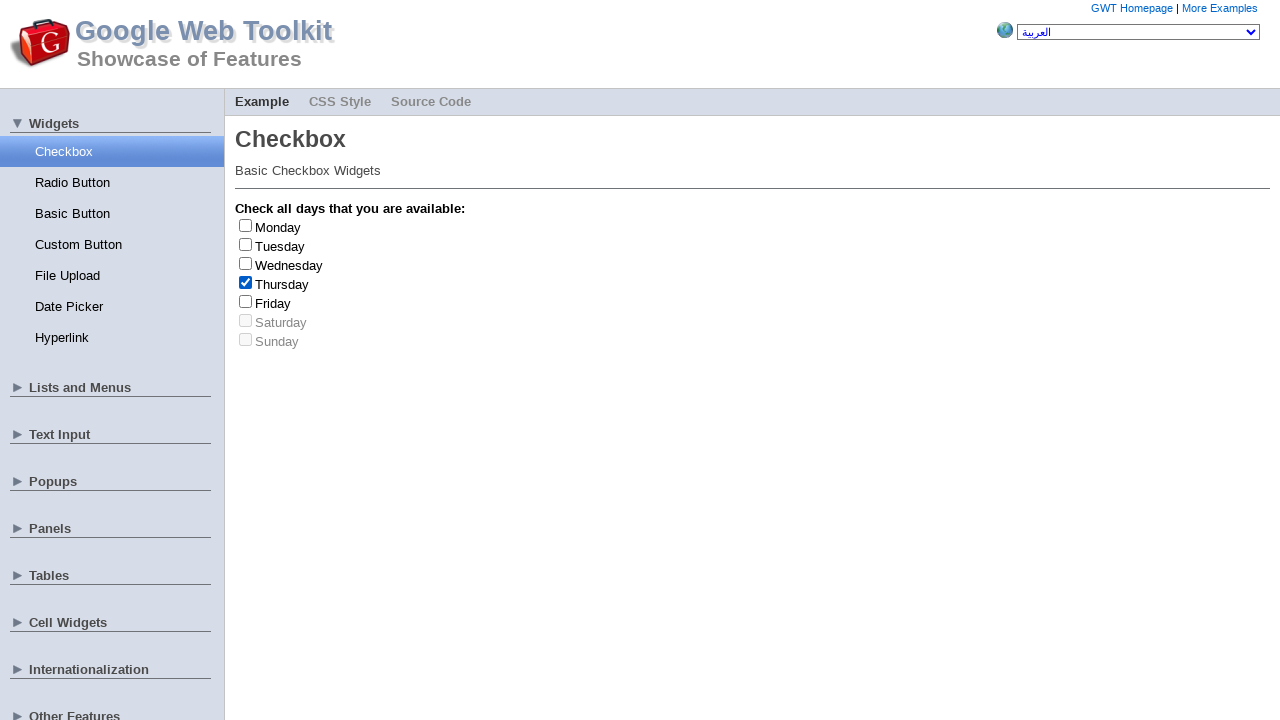

Retrieved label text: 'Thursday'
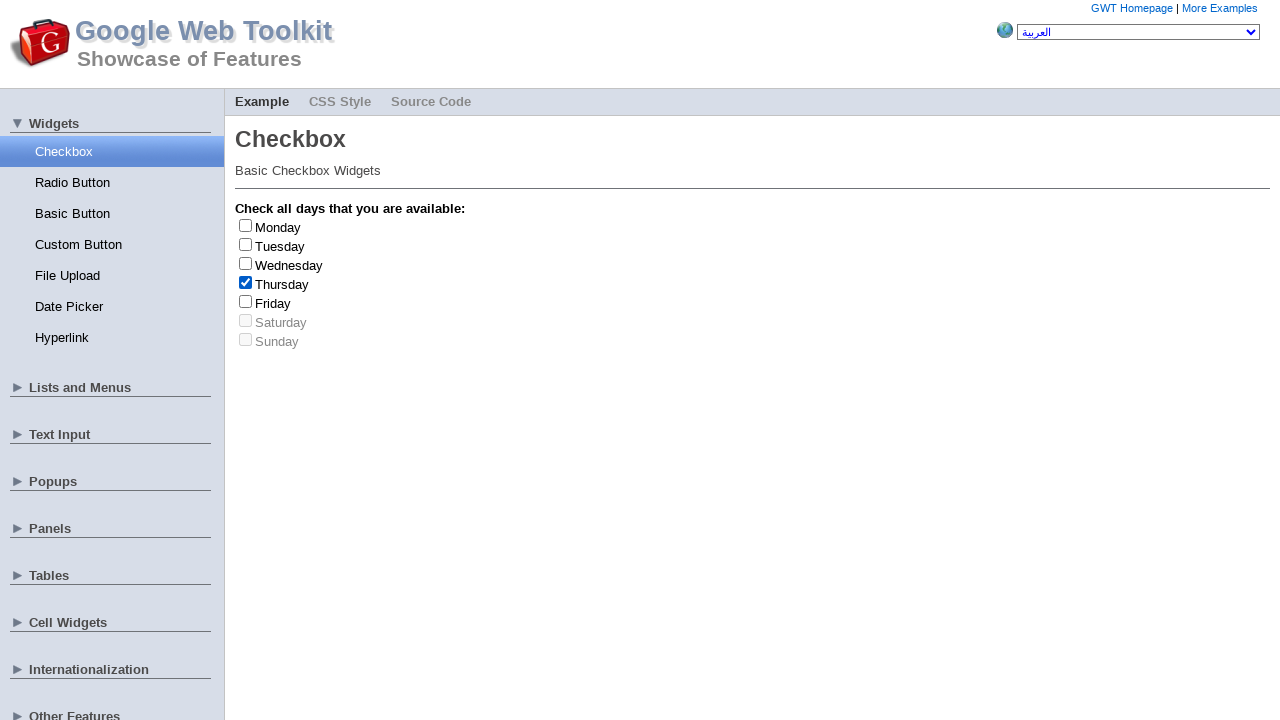

Clicked checkbox at index 3 to uncheck it at (246, 282) on input[type='checkbox'] >> nth=3
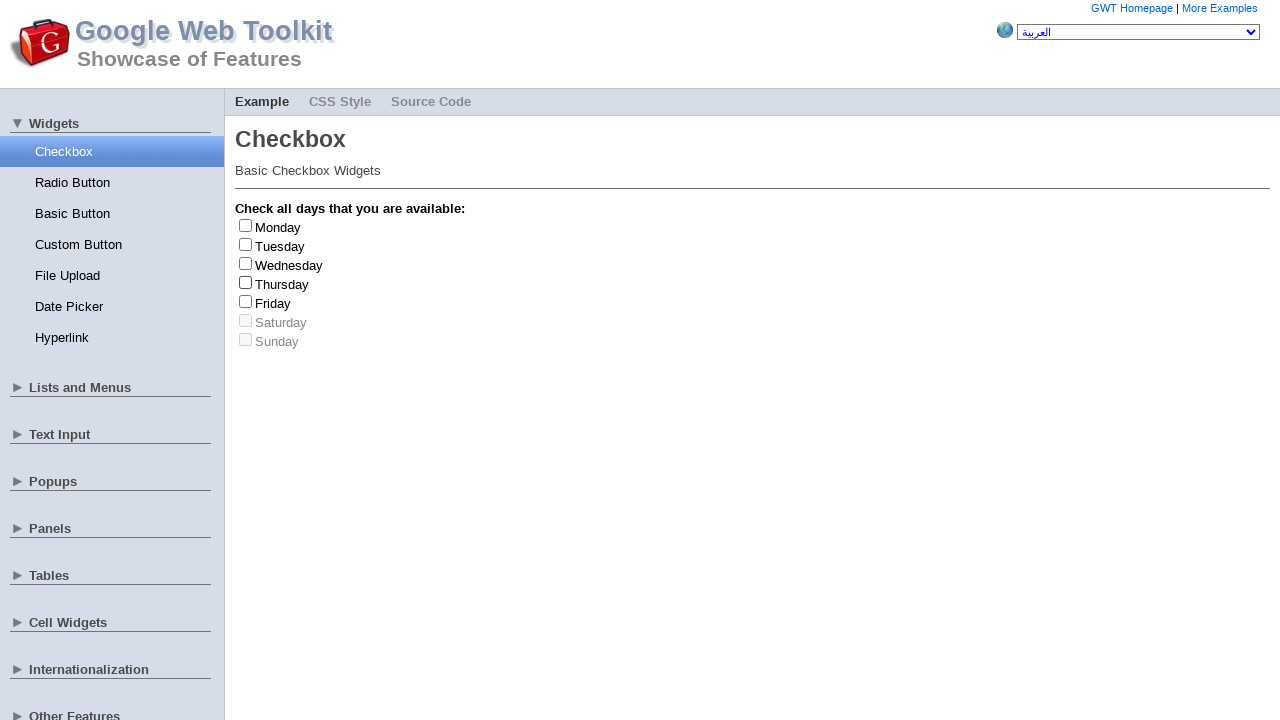

Clicked checkbox at index 2 to check it at (246, 263) on input[type='checkbox'] >> nth=2
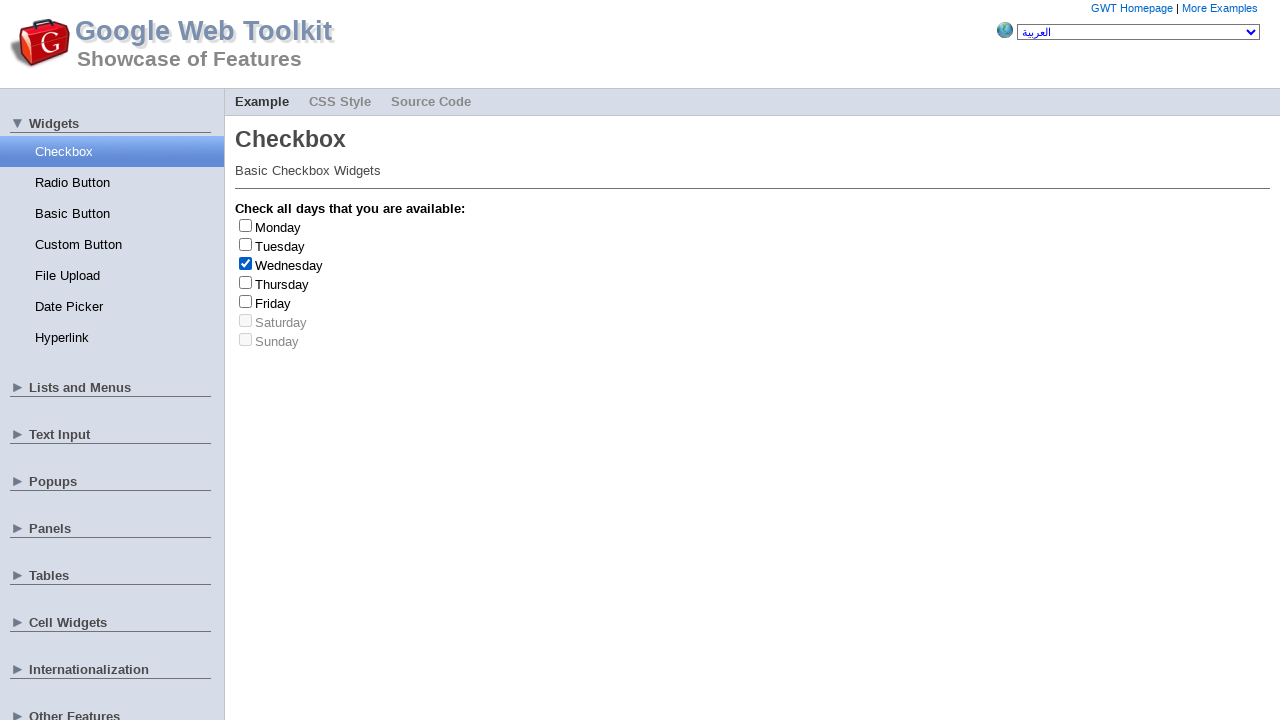

Retrieved label text: 'Wednesday'
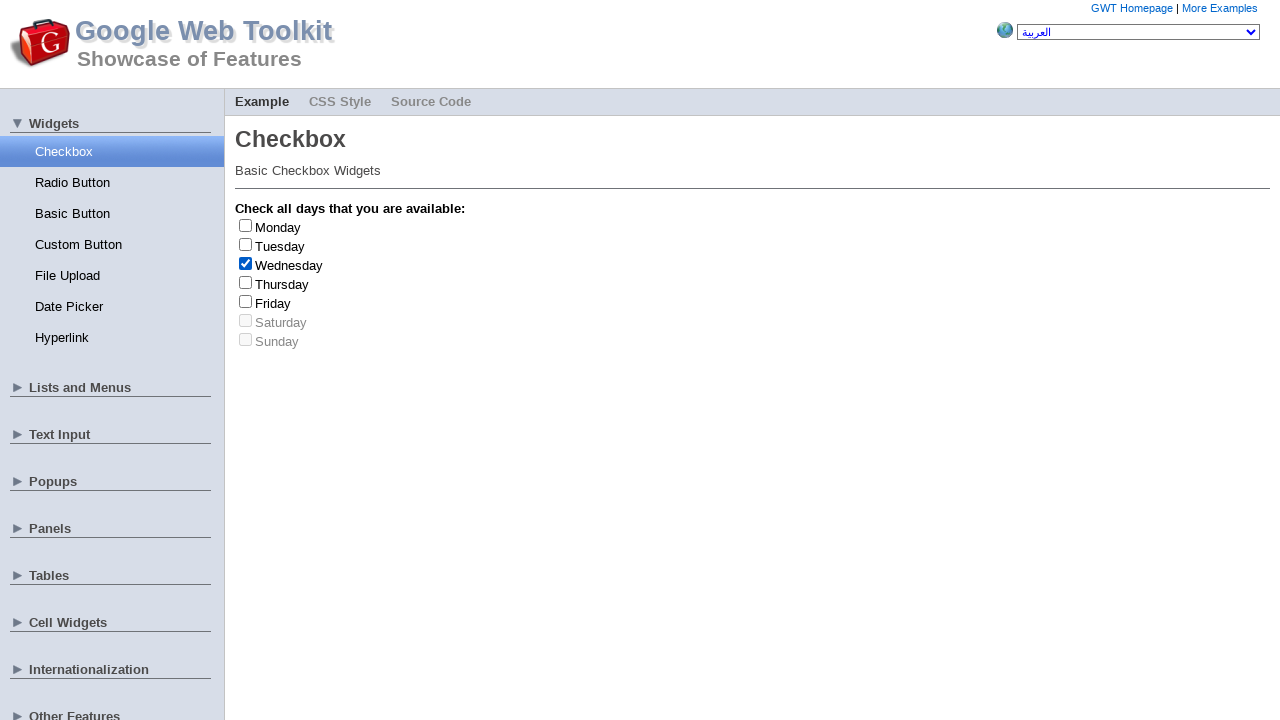

Clicked checkbox at index 2 to uncheck it at (246, 263) on input[type='checkbox'] >> nth=2
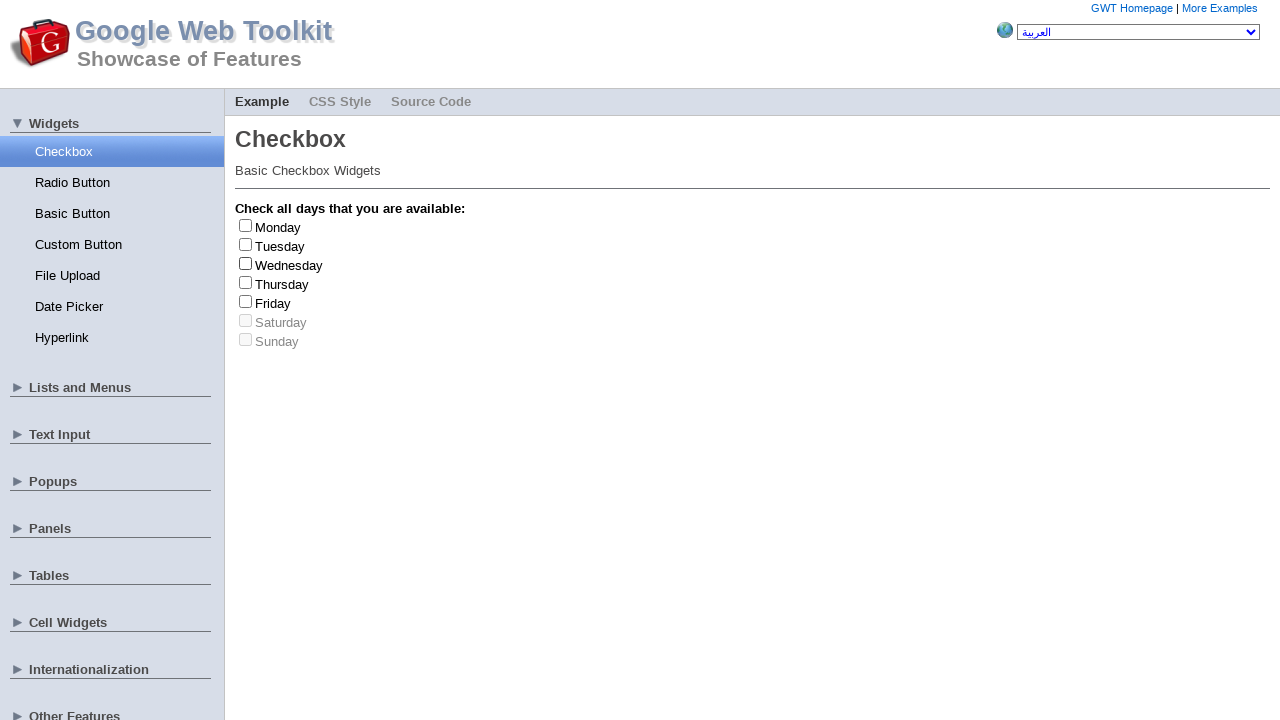

Clicked checkbox at index 1 to check it at (246, 244) on input[type='checkbox'] >> nth=1
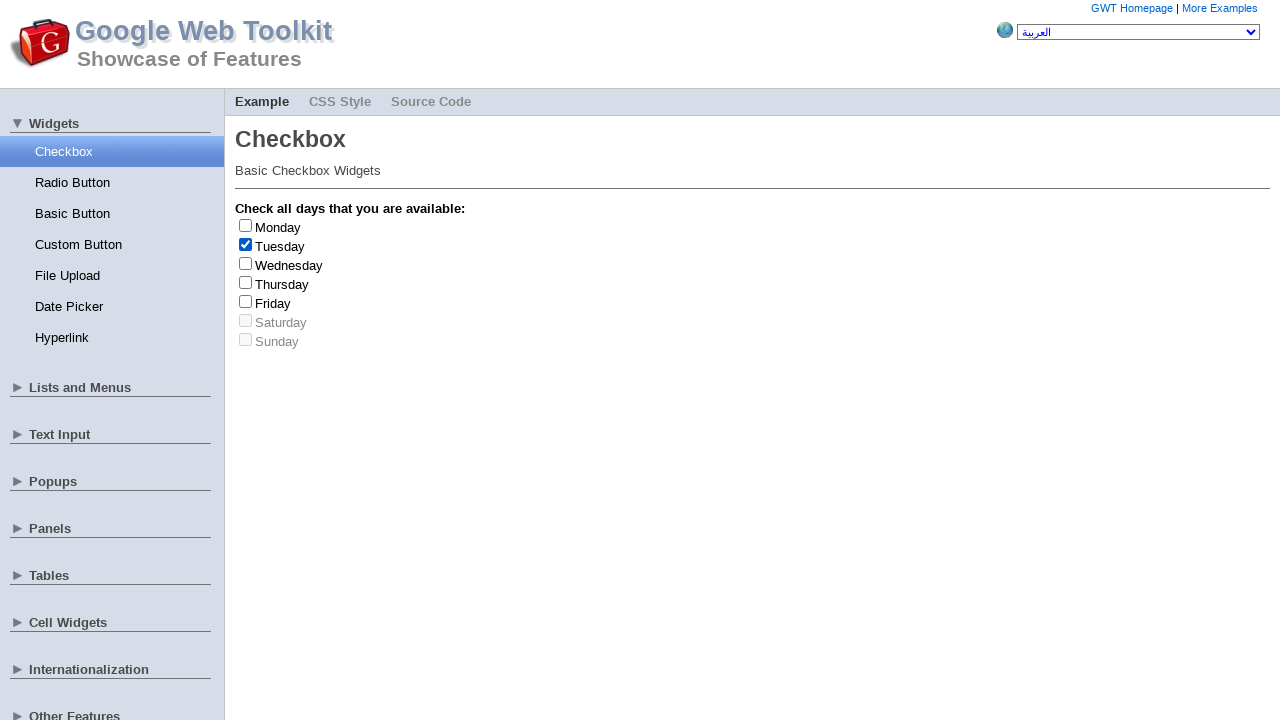

Retrieved label text: 'Tuesday'
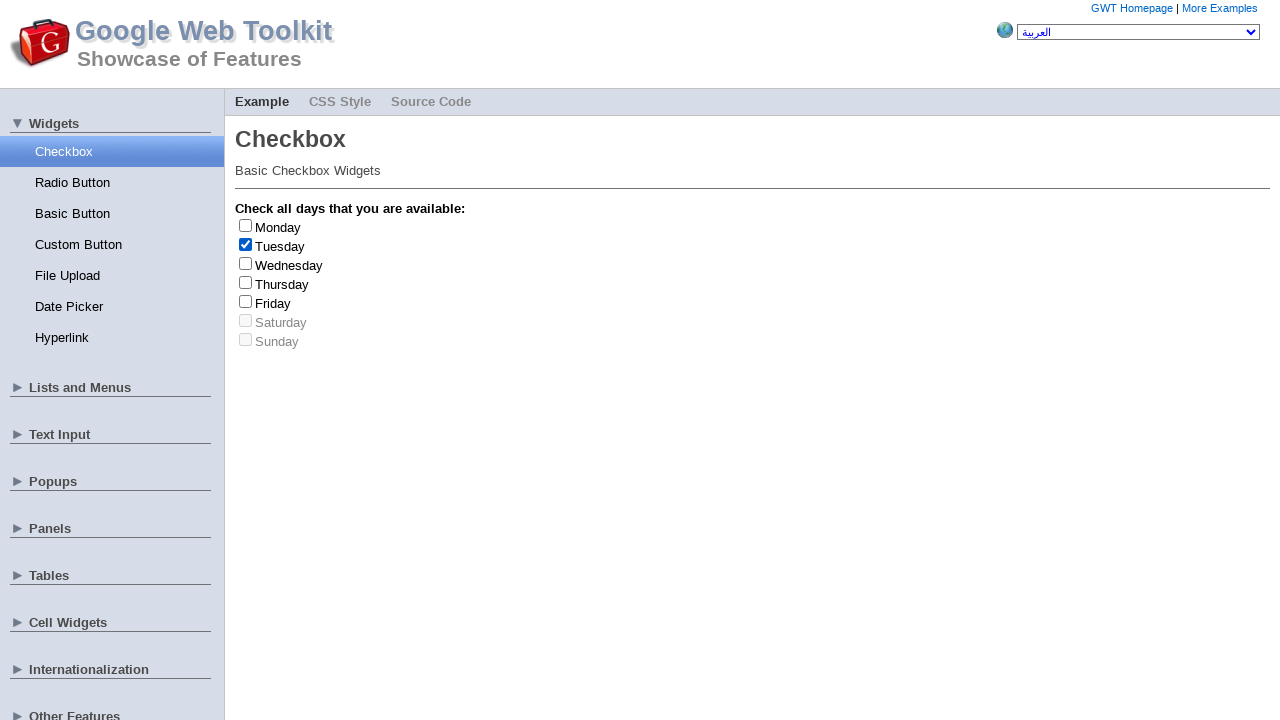

Clicked checkbox at index 1 to uncheck it at (246, 244) on input[type='checkbox'] >> nth=1
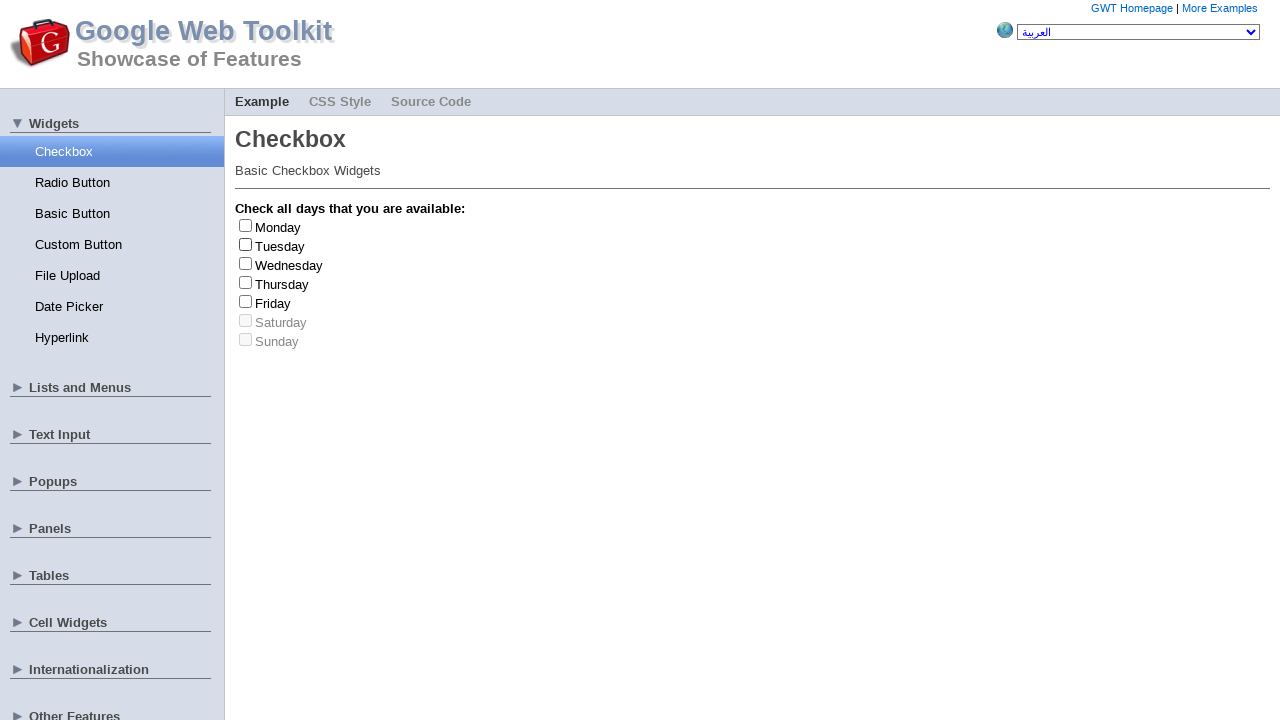

Clicked checkbox at index 0 to check it at (246, 225) on input[type='checkbox'] >> nth=0
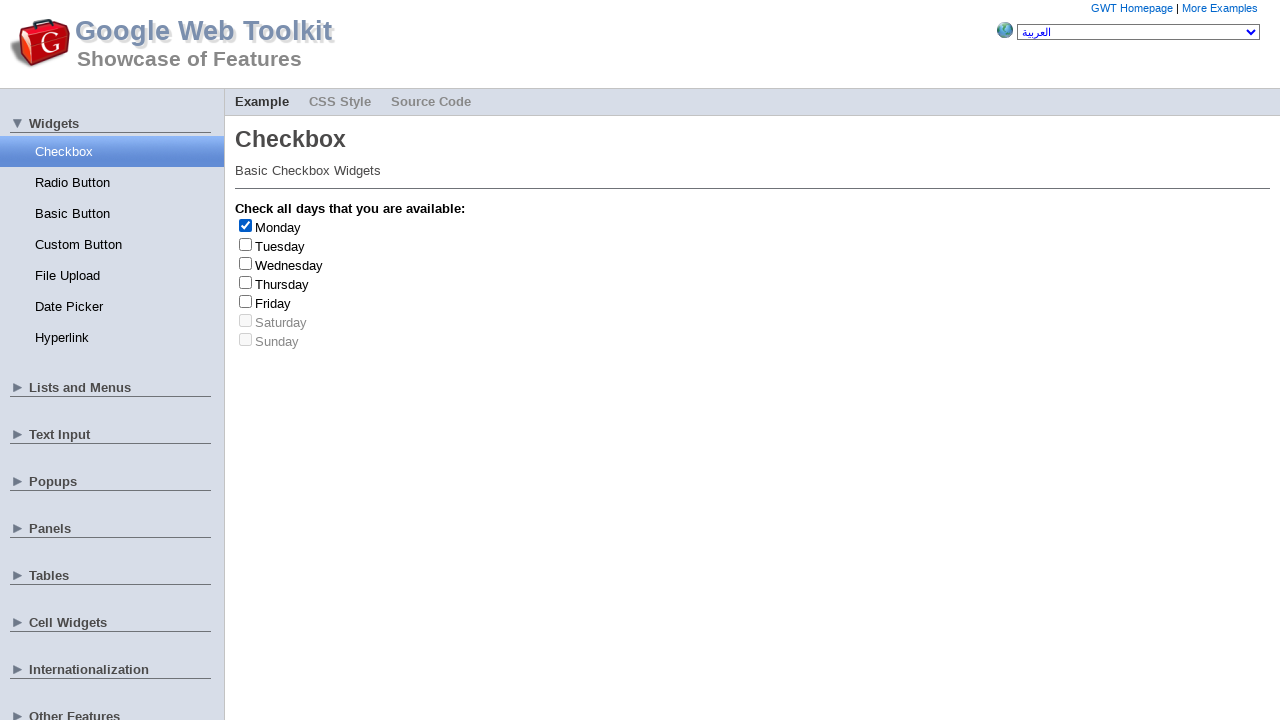

Retrieved label text: 'Monday'
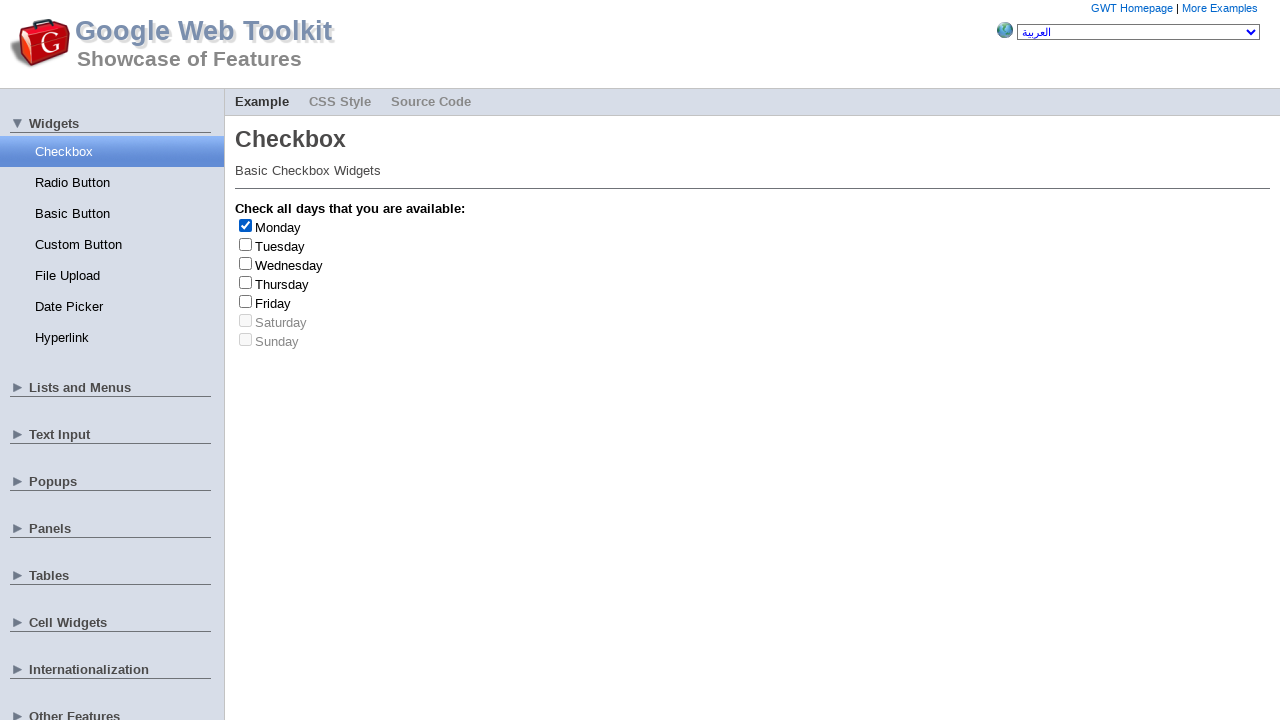

Clicked checkbox at index 0 to uncheck it at (246, 225) on input[type='checkbox'] >> nth=0
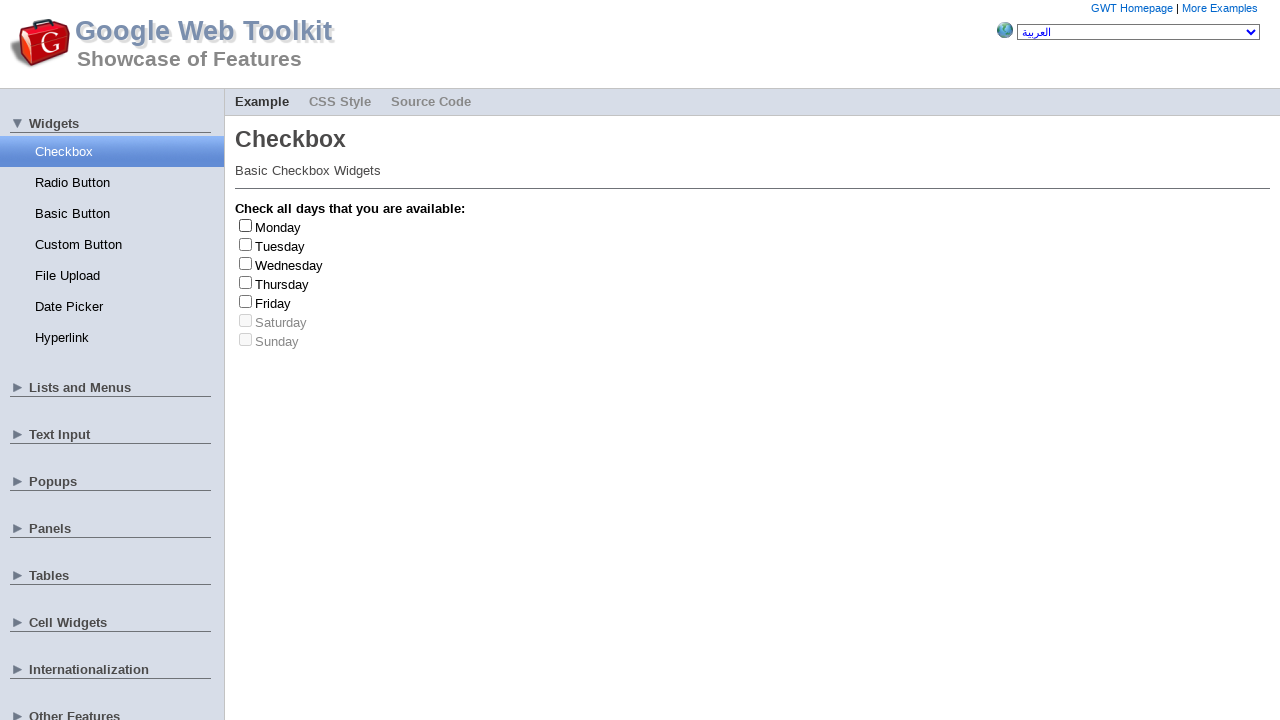

Clicked checkbox at index 4 to check it at (246, 301) on input[type='checkbox'] >> nth=4
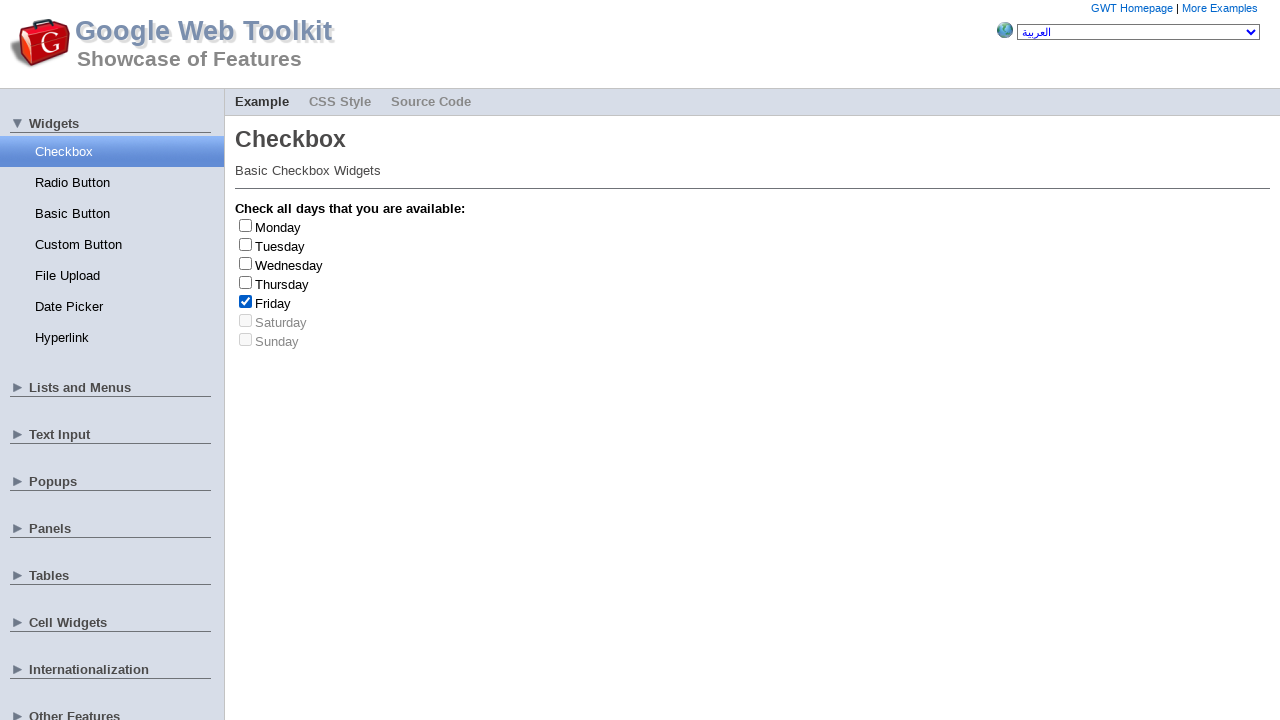

Retrieved label text: 'Friday'
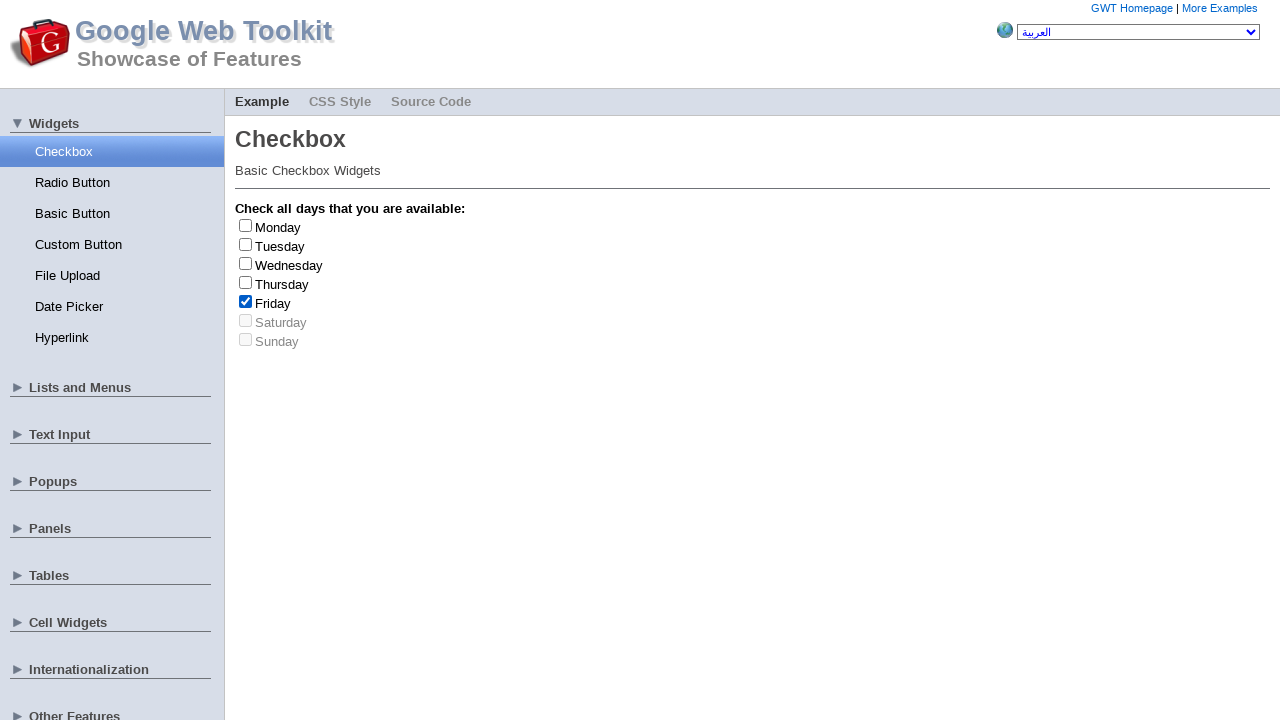

Clicked checkbox at index 4 to uncheck it at (246, 301) on input[type='checkbox'] >> nth=4
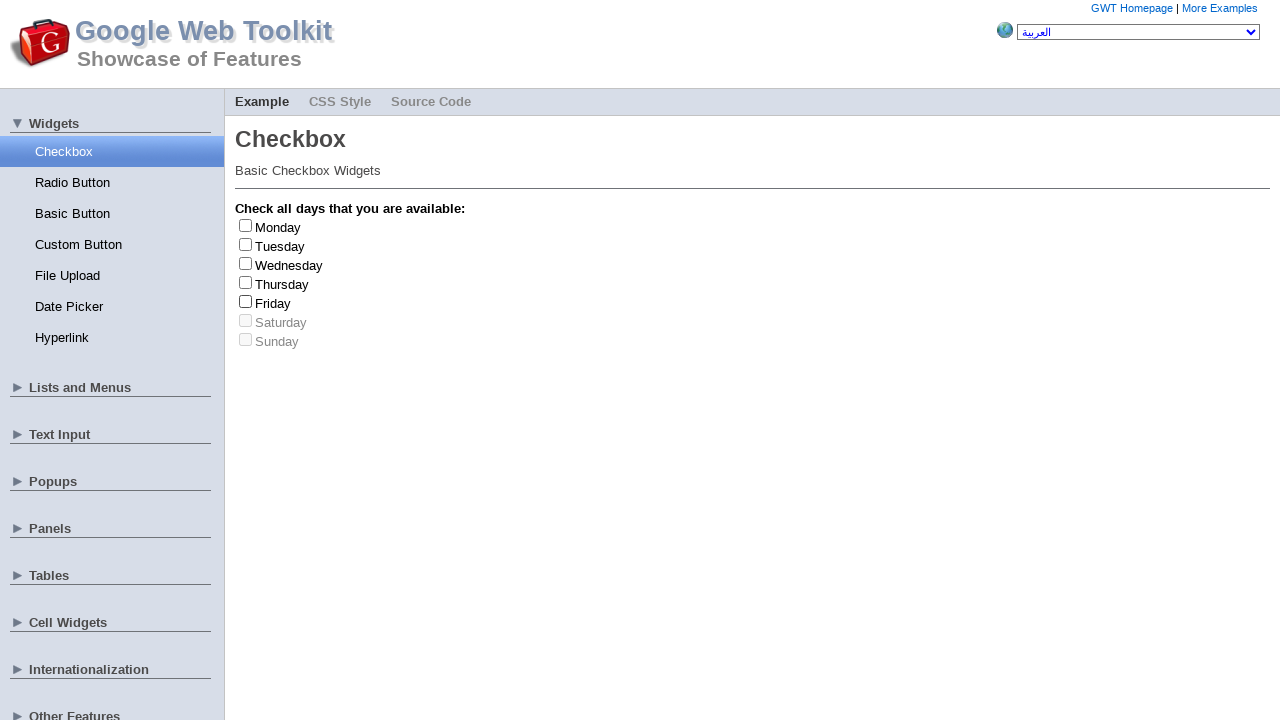

Friday was selected and unchecked (count: 1/3)
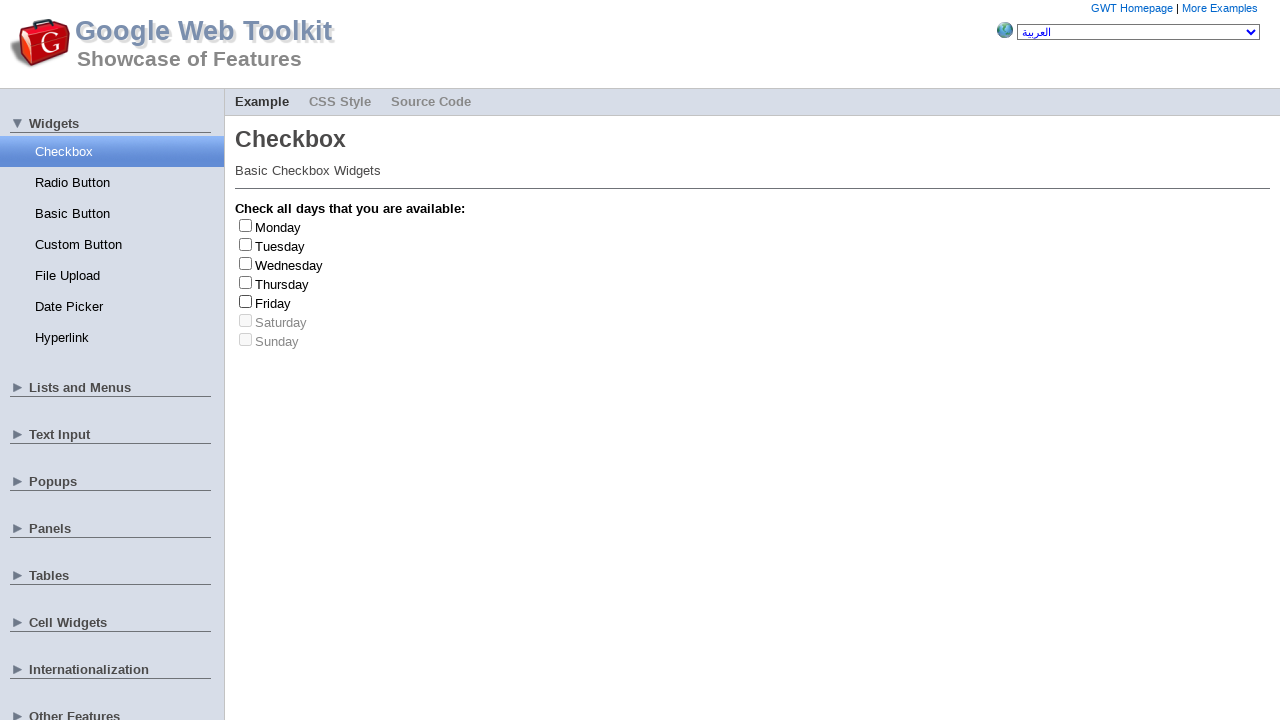

Clicked checkbox at index 4 to check it at (246, 301) on input[type='checkbox'] >> nth=4
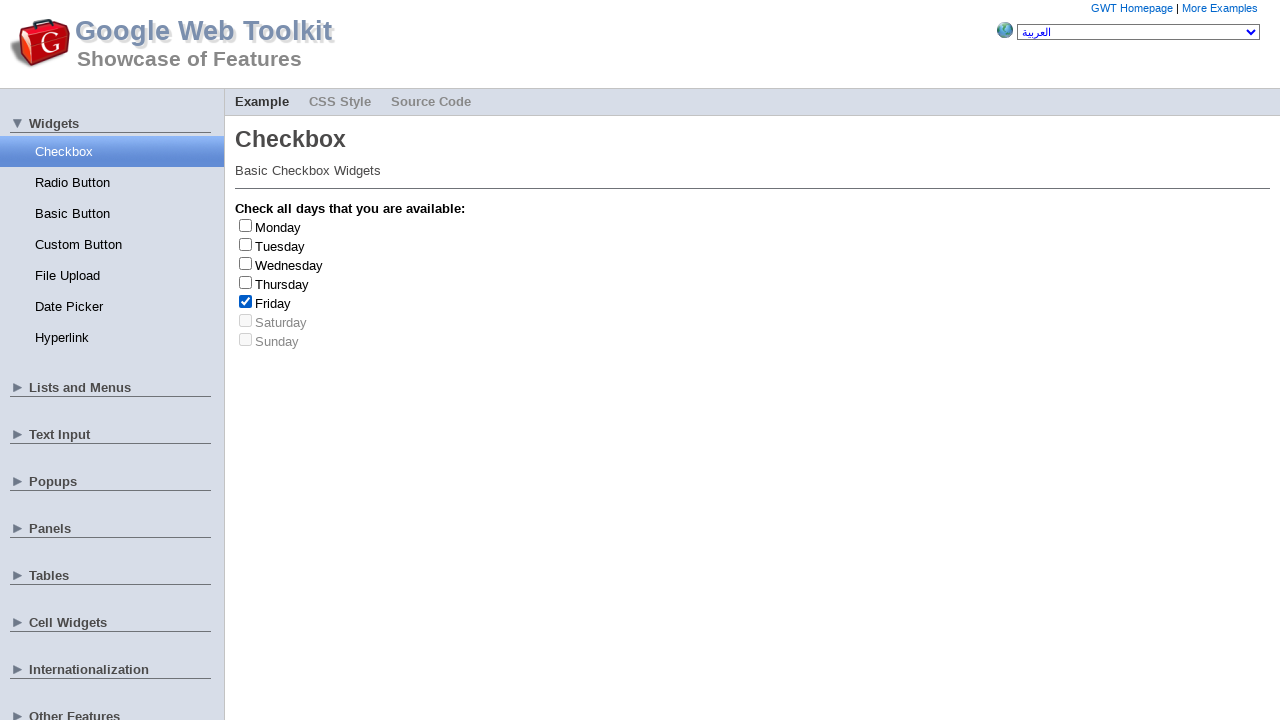

Retrieved label text: 'Friday'
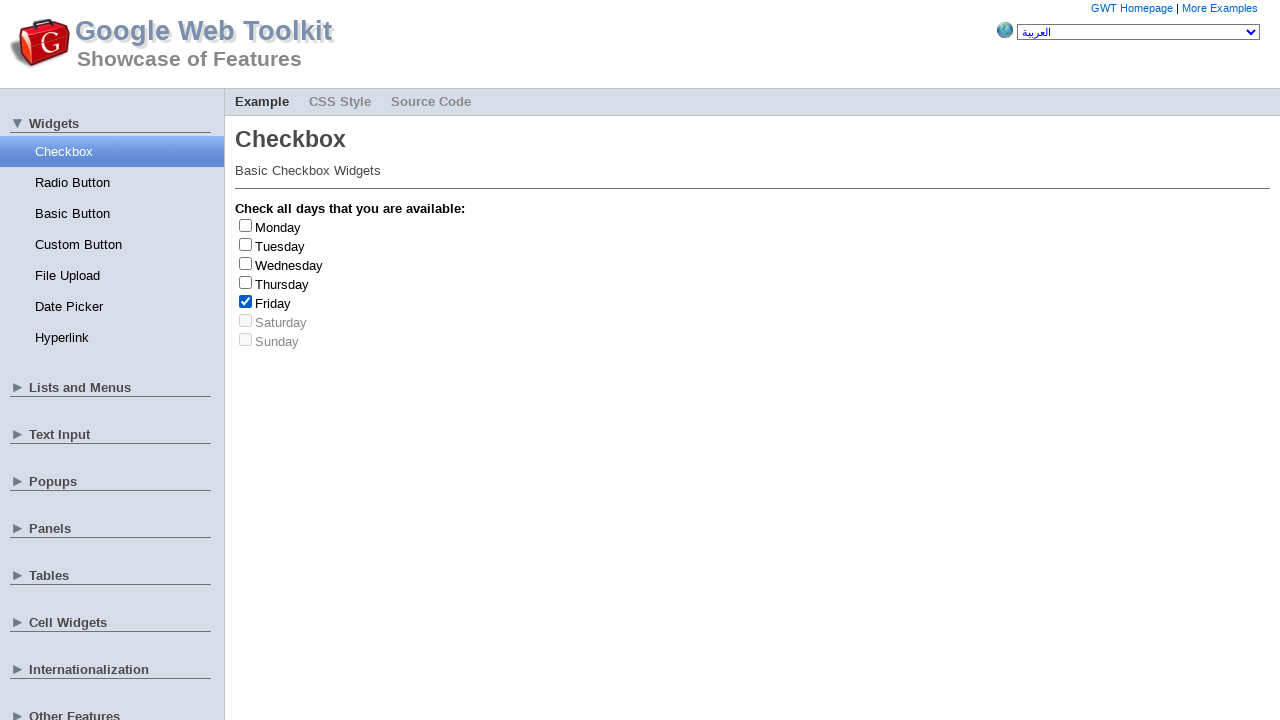

Clicked checkbox at index 4 to uncheck it at (246, 301) on input[type='checkbox'] >> nth=4
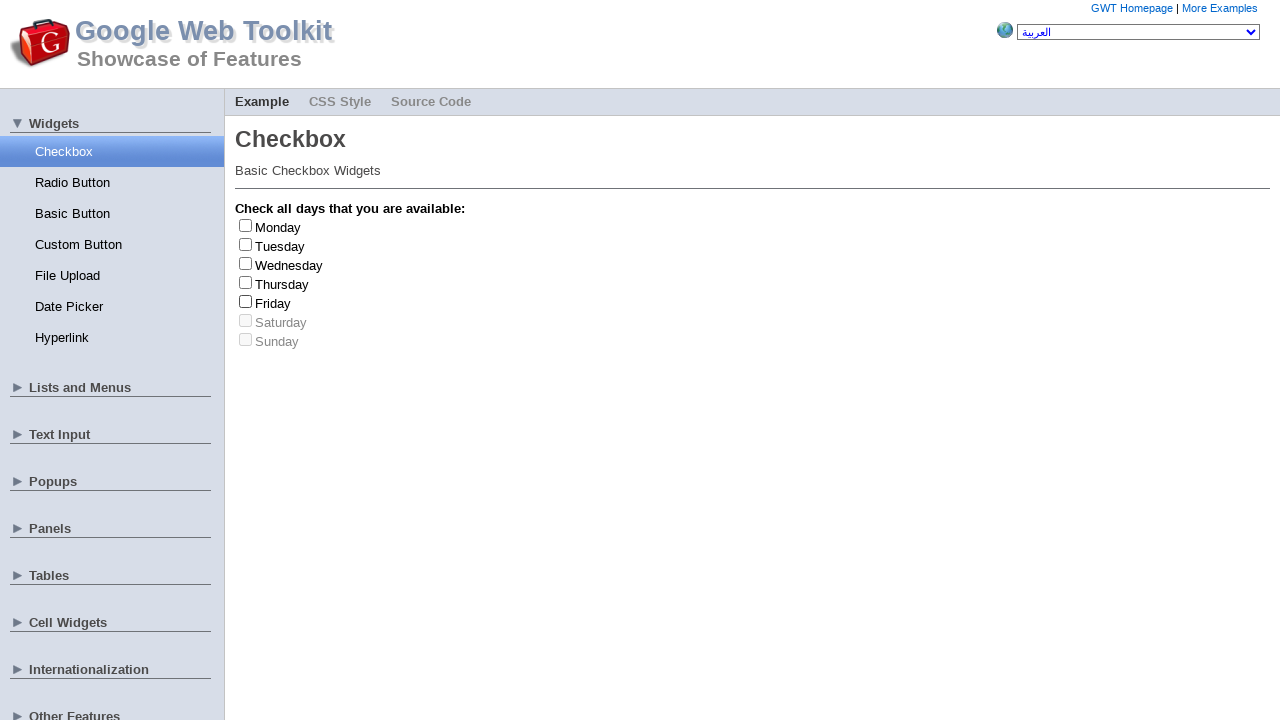

Friday was selected and unchecked (count: 2/3)
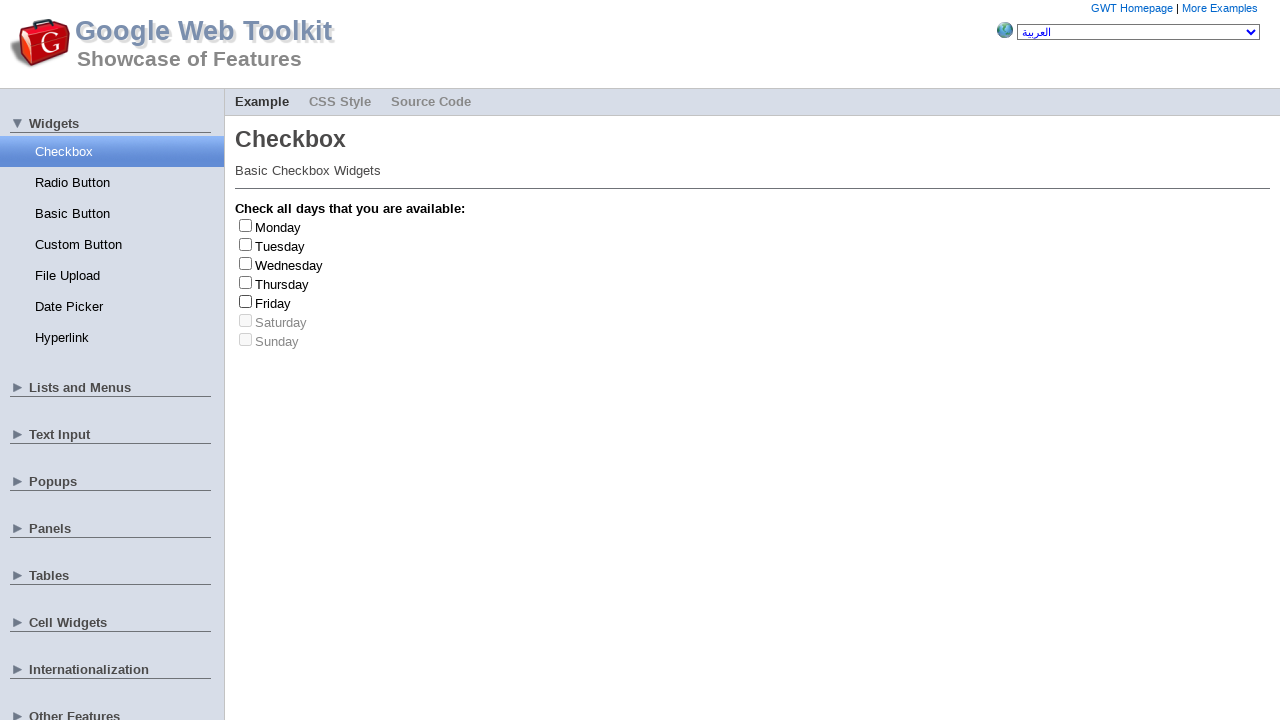

Clicked checkbox at index 3 to check it at (246, 282) on input[type='checkbox'] >> nth=3
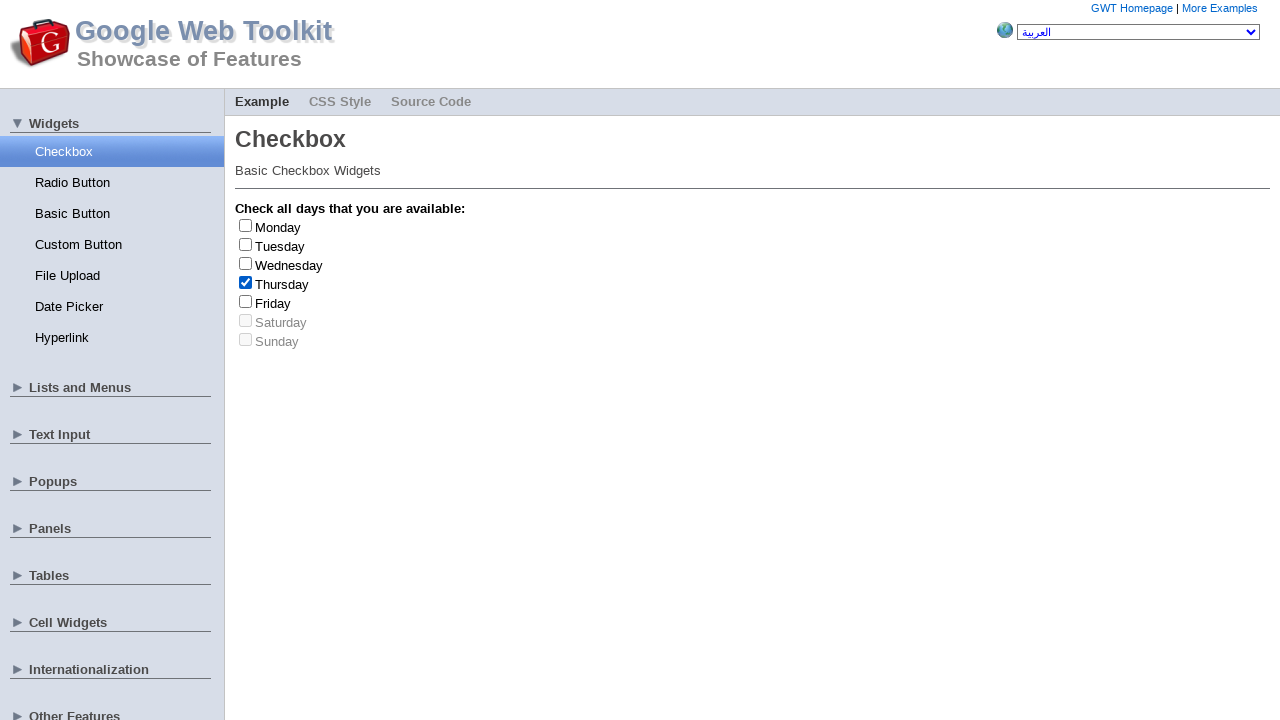

Retrieved label text: 'Thursday'
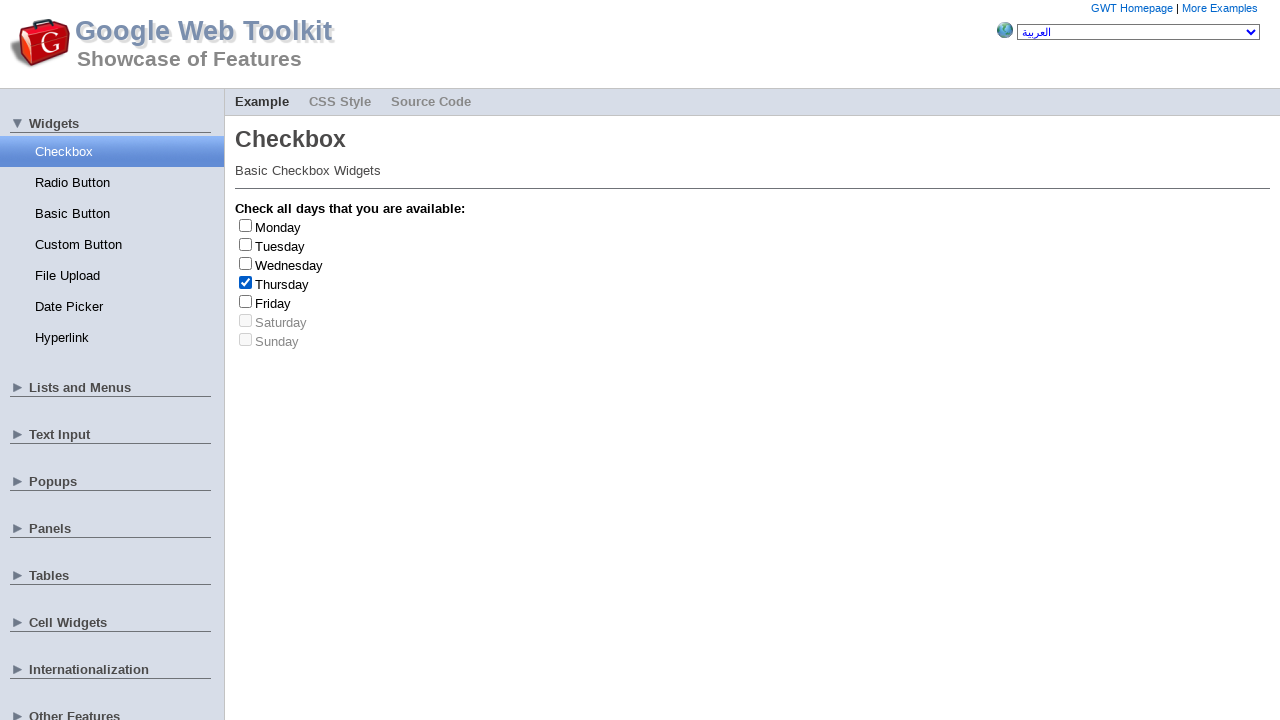

Clicked checkbox at index 3 to uncheck it at (246, 282) on input[type='checkbox'] >> nth=3
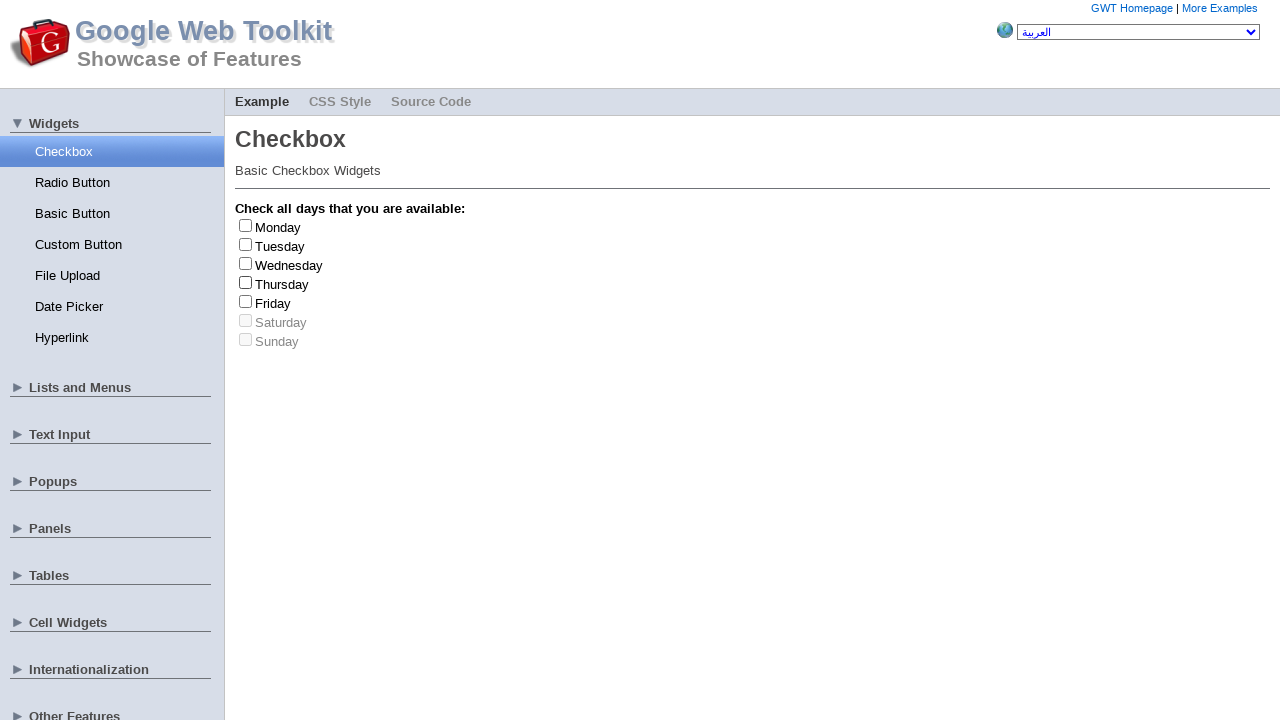

Clicked checkbox at index 0 to check it at (246, 225) on input[type='checkbox'] >> nth=0
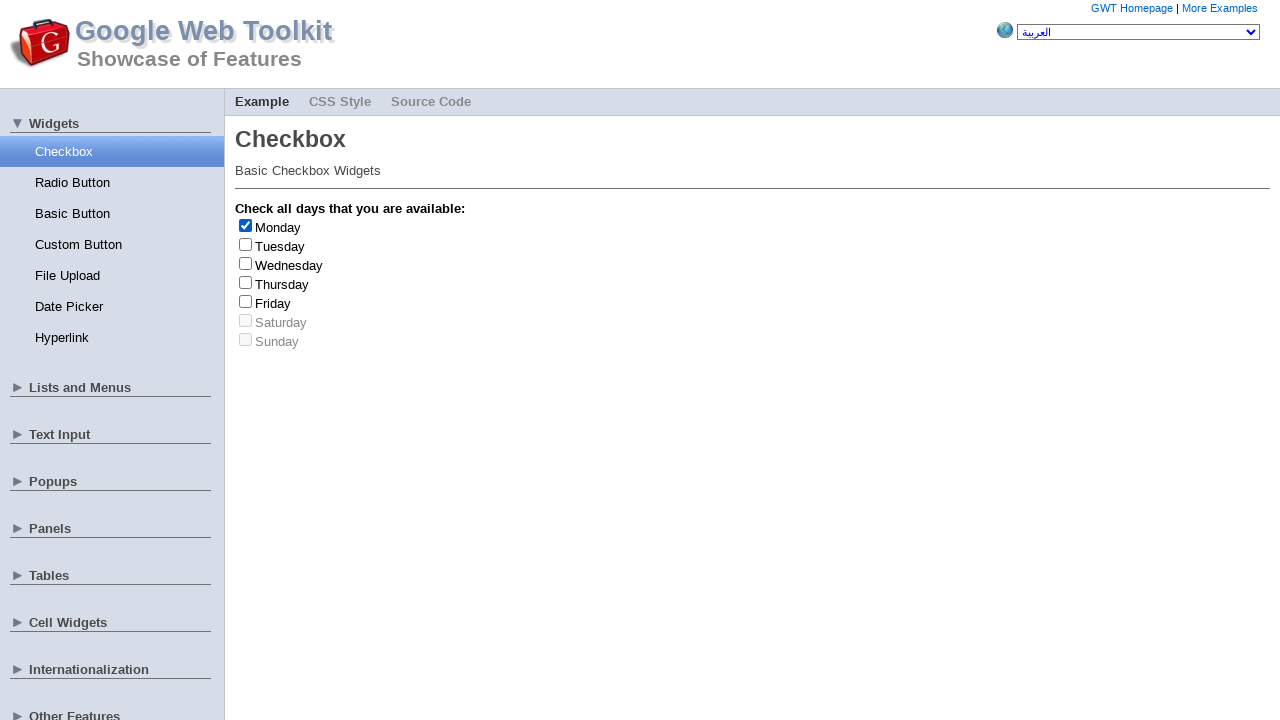

Retrieved label text: 'Monday'
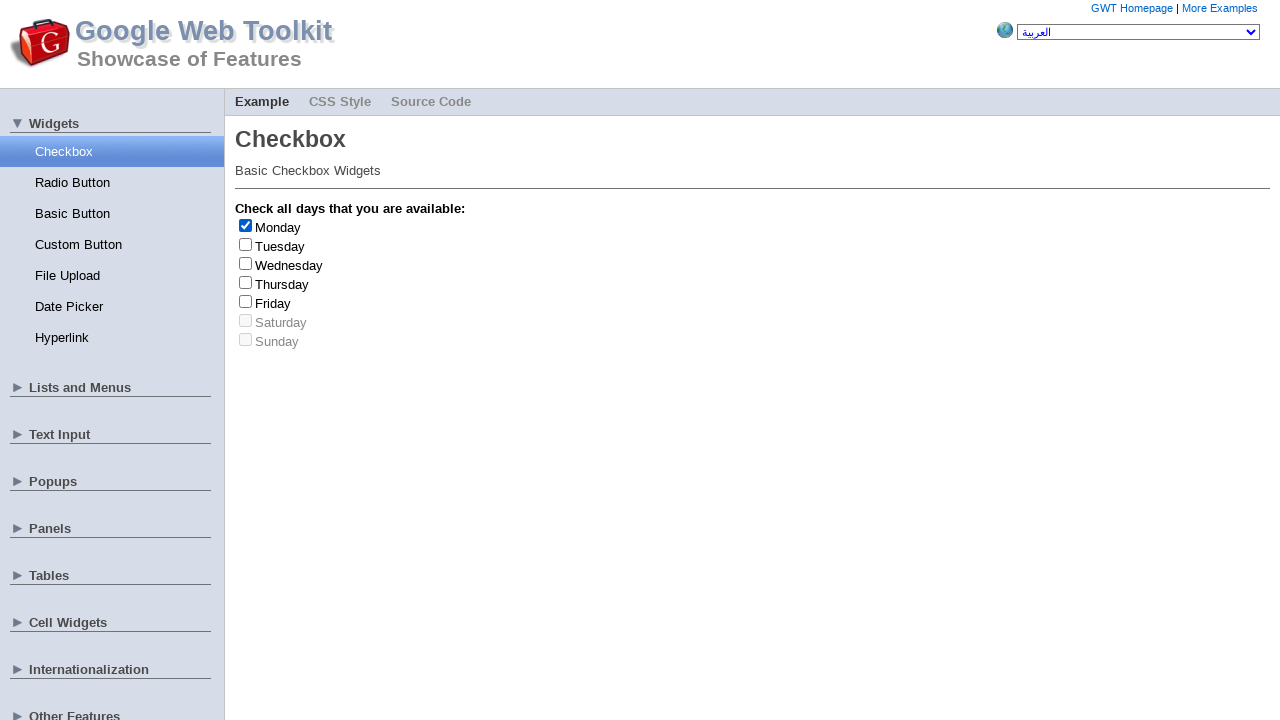

Clicked checkbox at index 0 to uncheck it at (246, 225) on input[type='checkbox'] >> nth=0
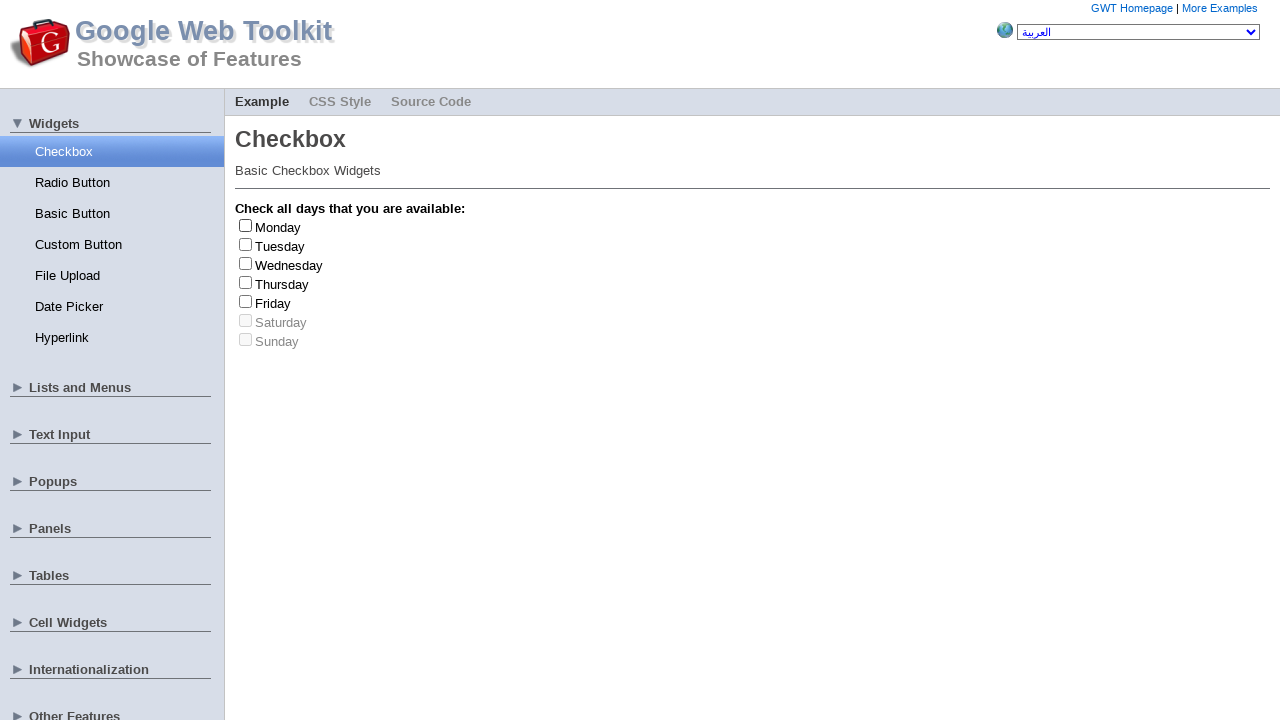

Clicked checkbox at index 4 to check it at (246, 301) on input[type='checkbox'] >> nth=4
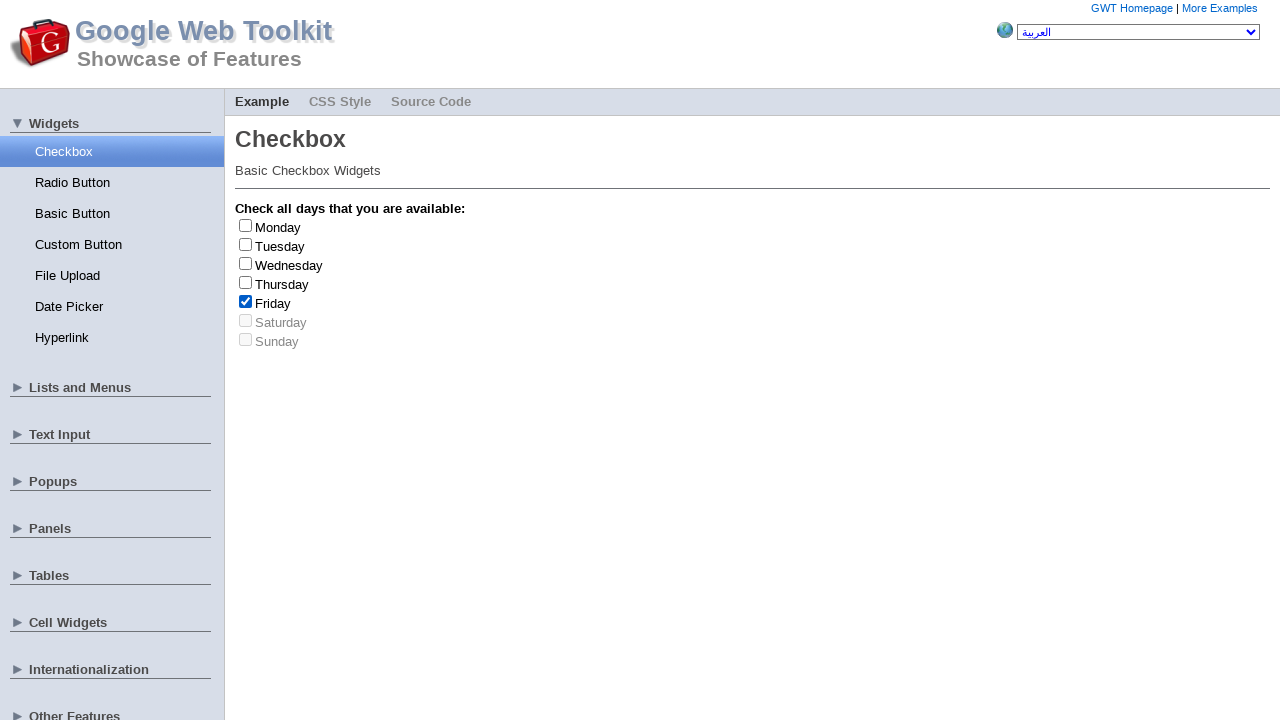

Retrieved label text: 'Friday'
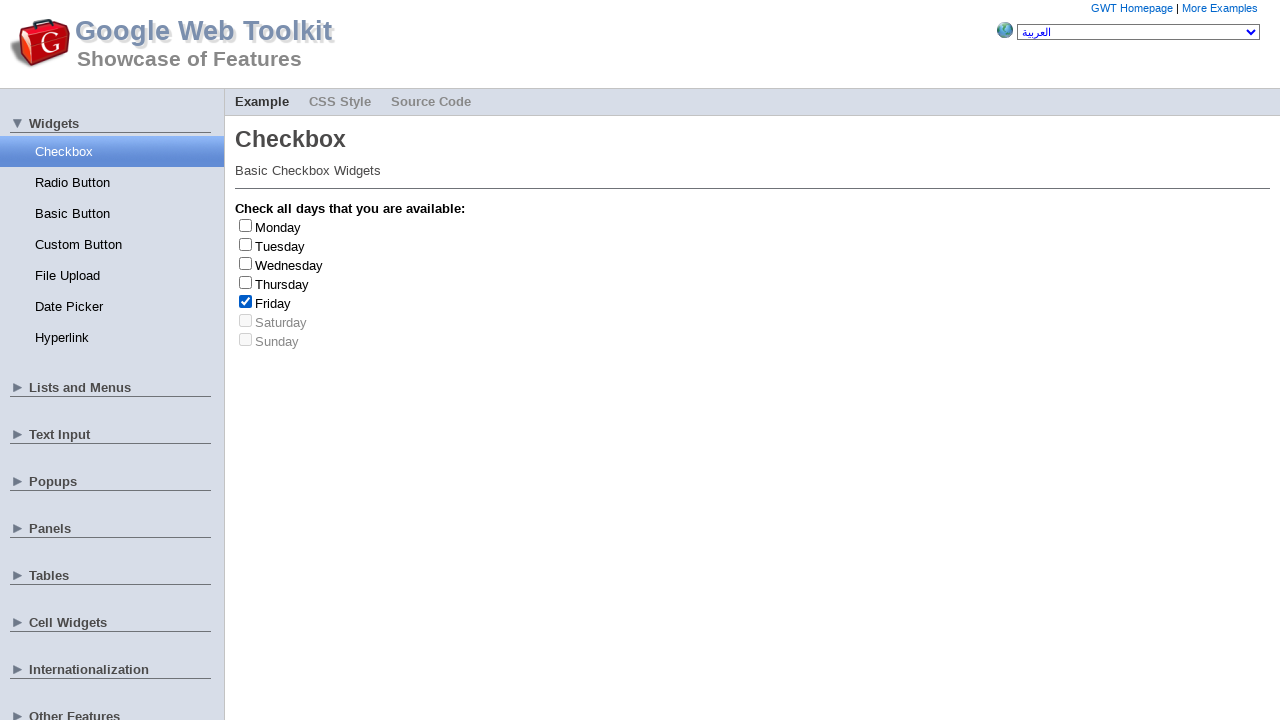

Clicked checkbox at index 4 to uncheck it at (246, 301) on input[type='checkbox'] >> nth=4
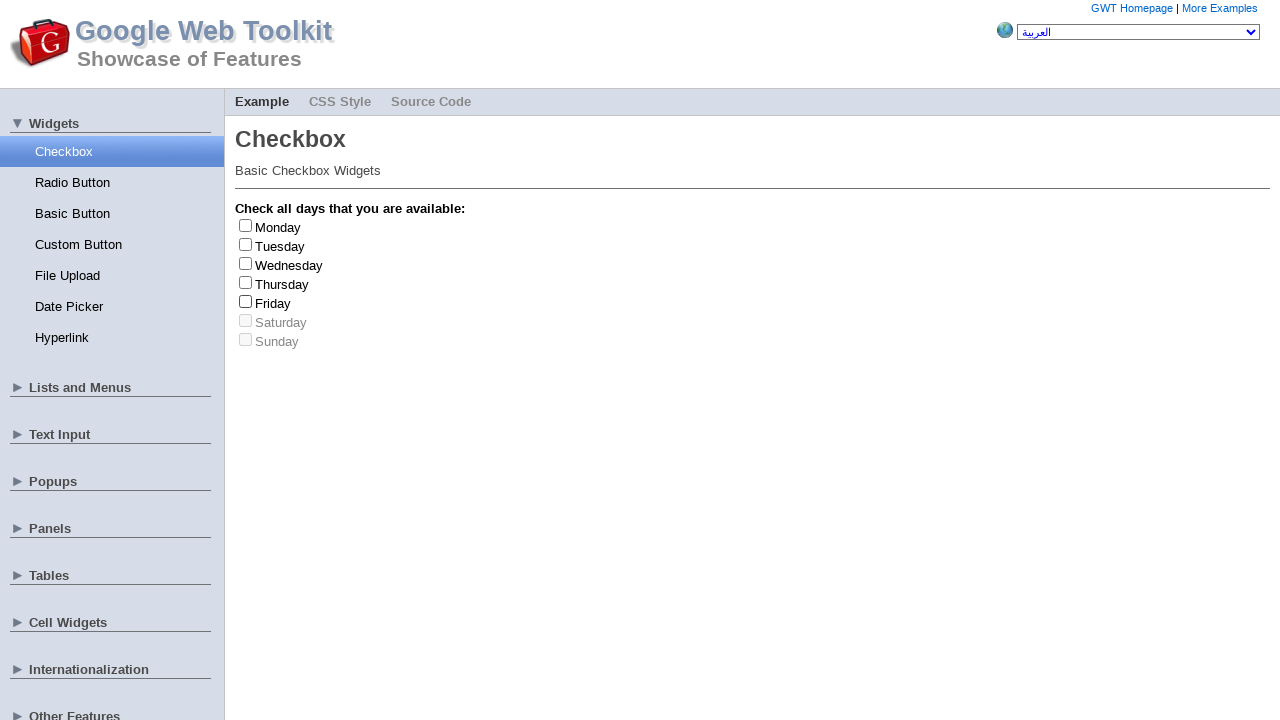

Friday was selected and unchecked (count: 3/3)
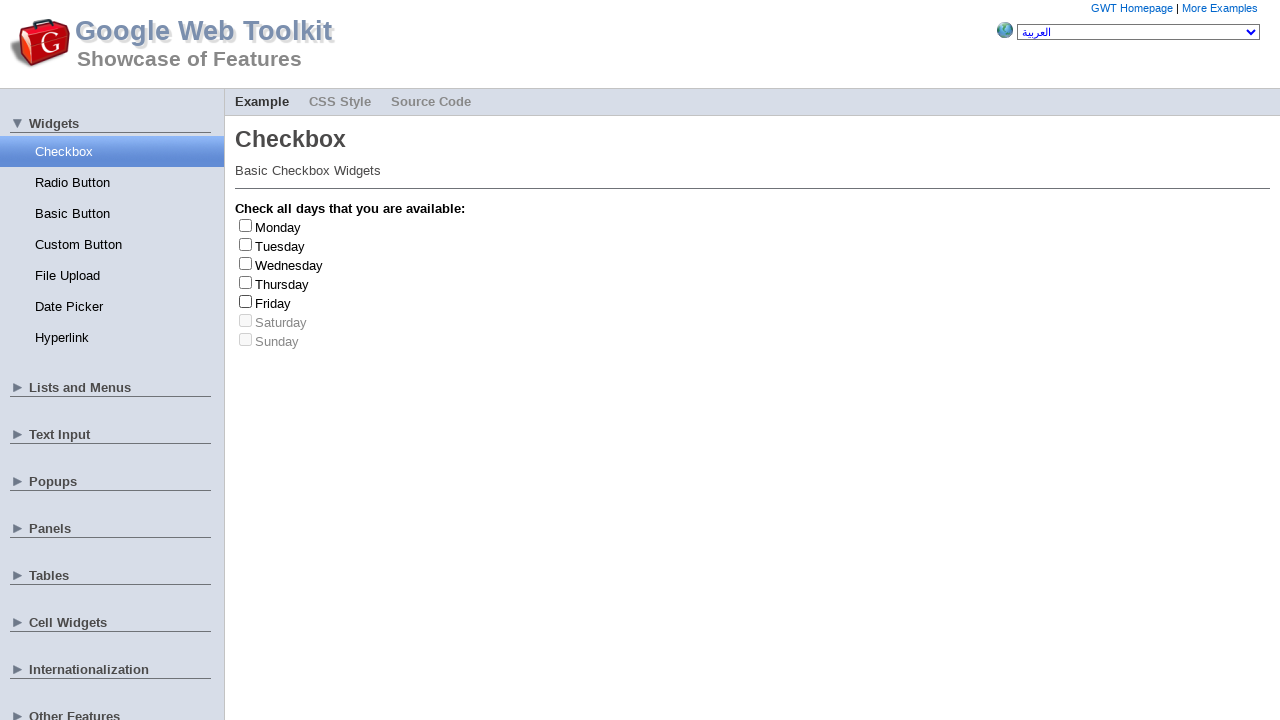

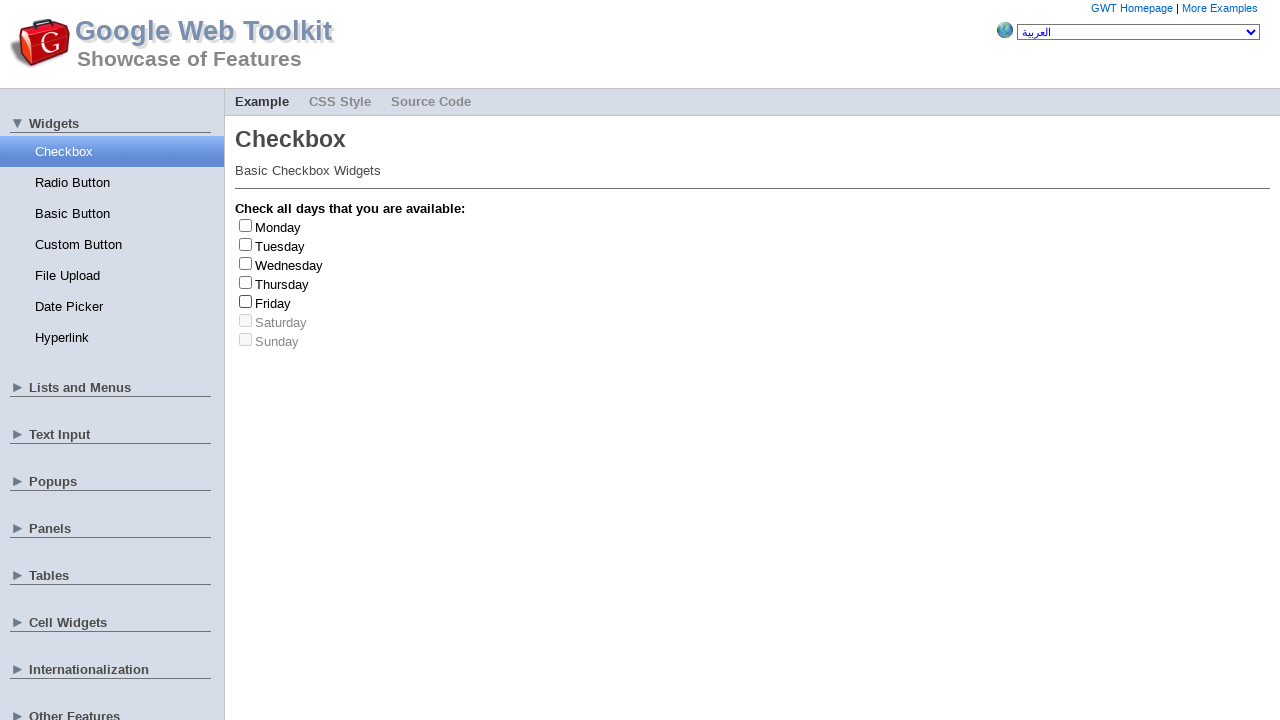